Tests password field validation on MailChimp signup page by entering different password patterns and verifying the password strength indicators update correctly

Starting URL: https://login.mailchimp.com/signup/

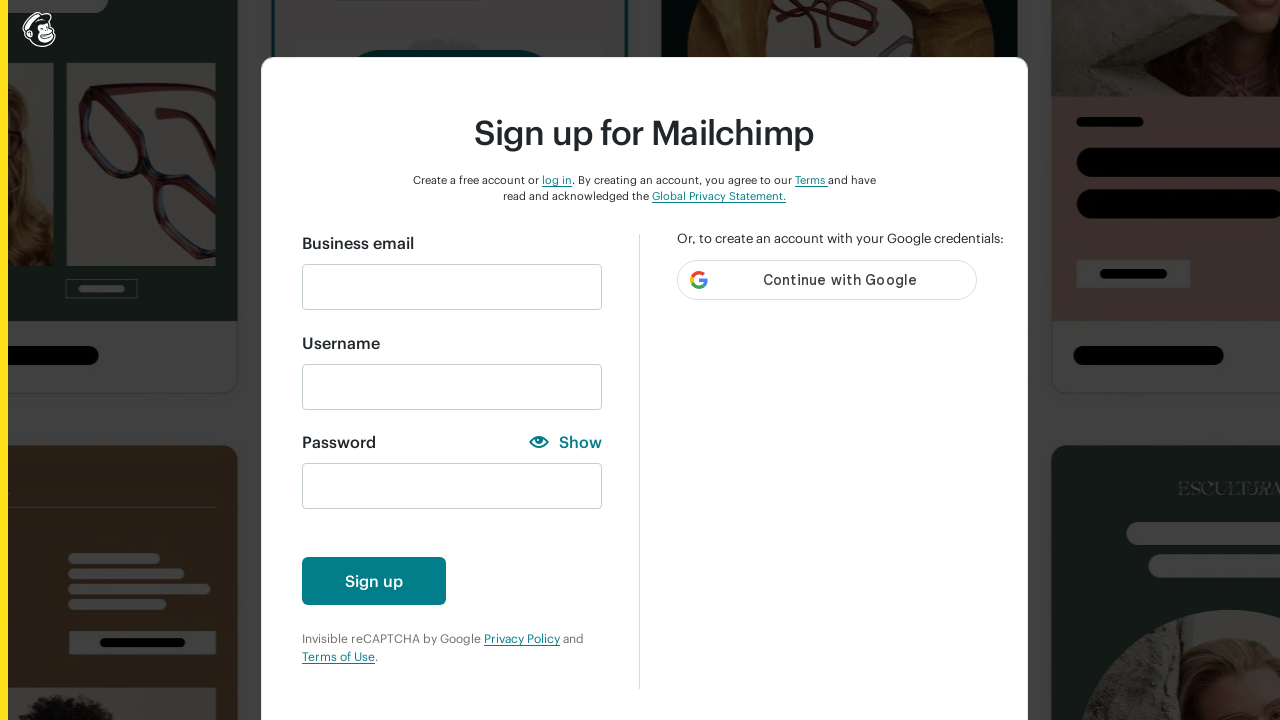

Filled email field with 'johnwick2022@gmail.com' on #email
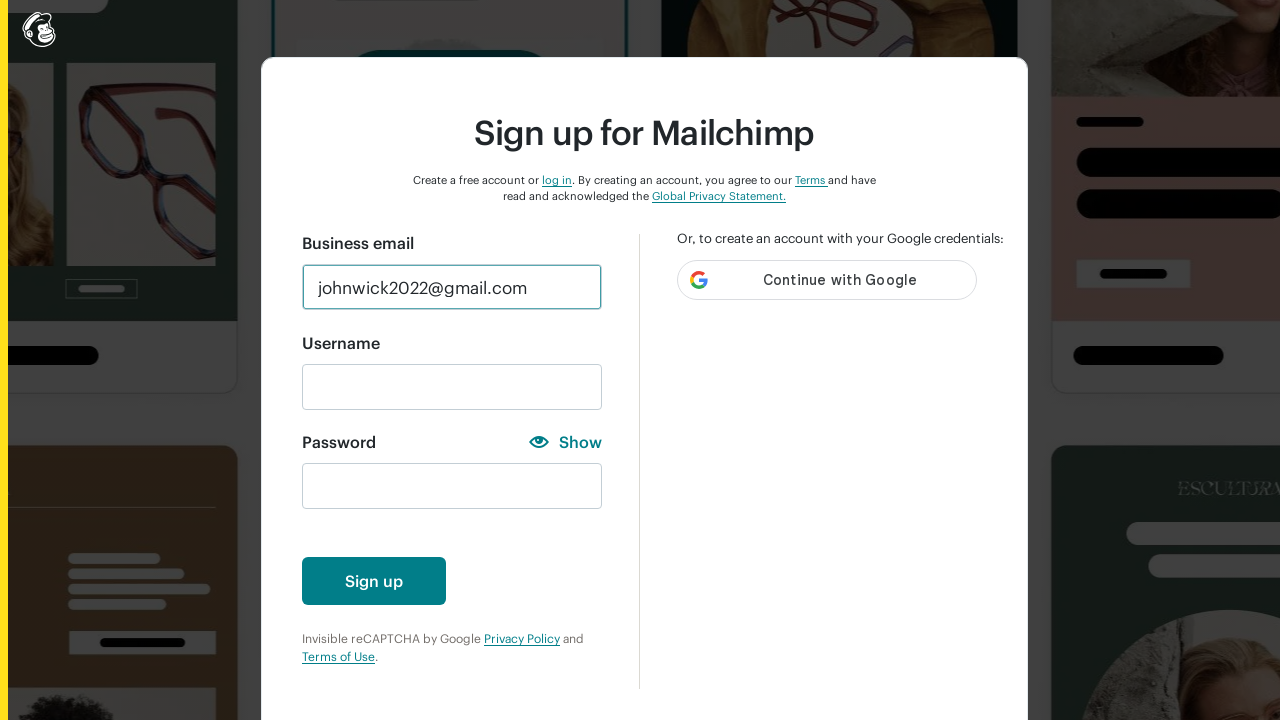

Entered lowercase password 'acb' to test lowercase validation on #new_password
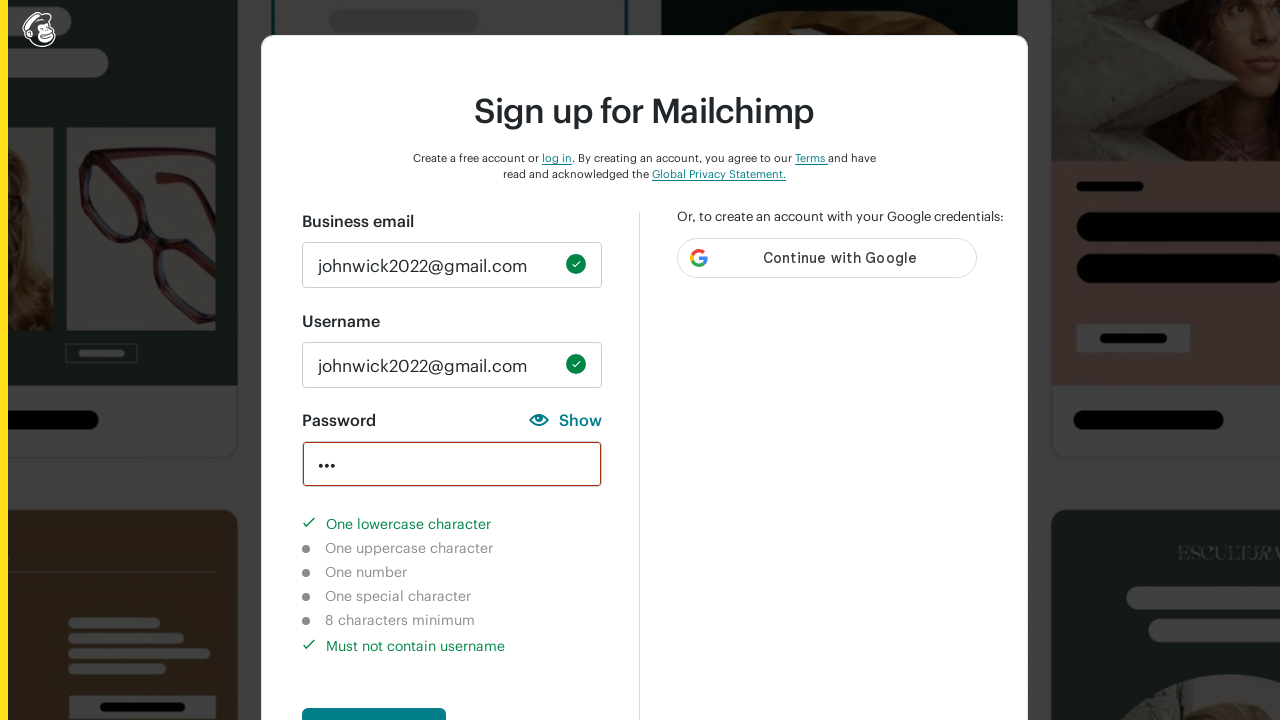

Waited 3 seconds for password strength indicators to update
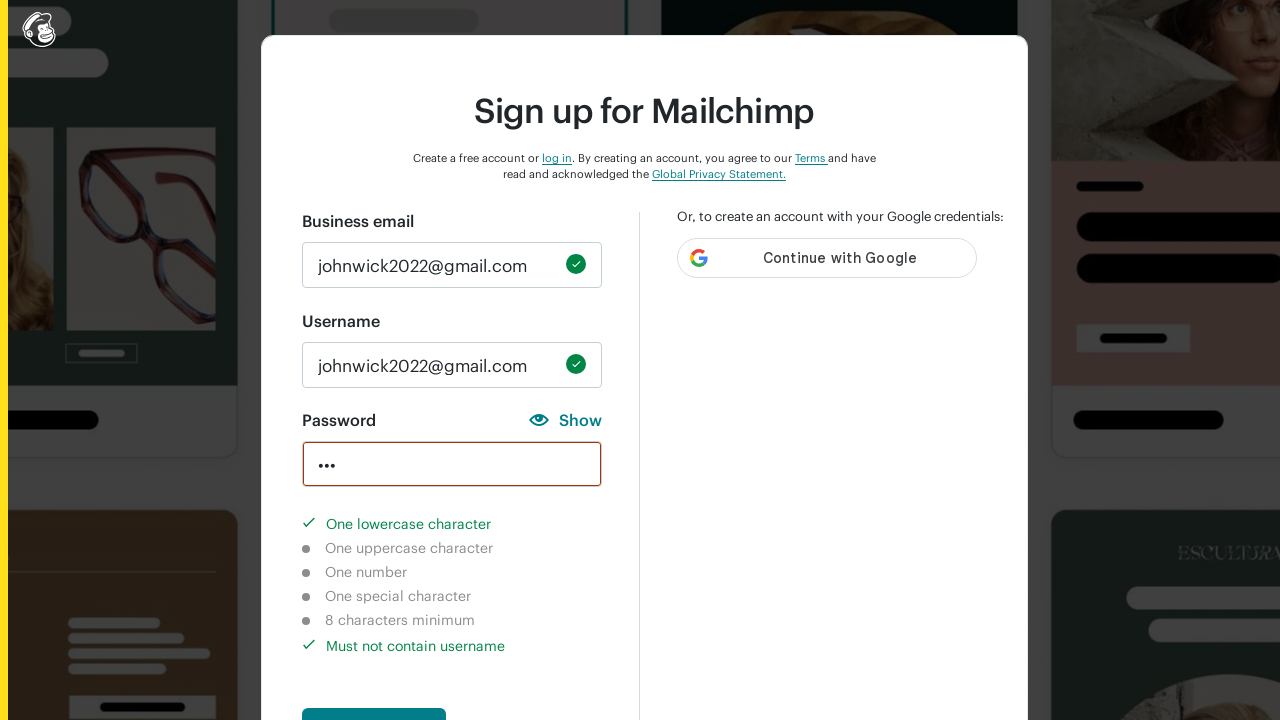

Verified lowercase character requirement is marked as completed
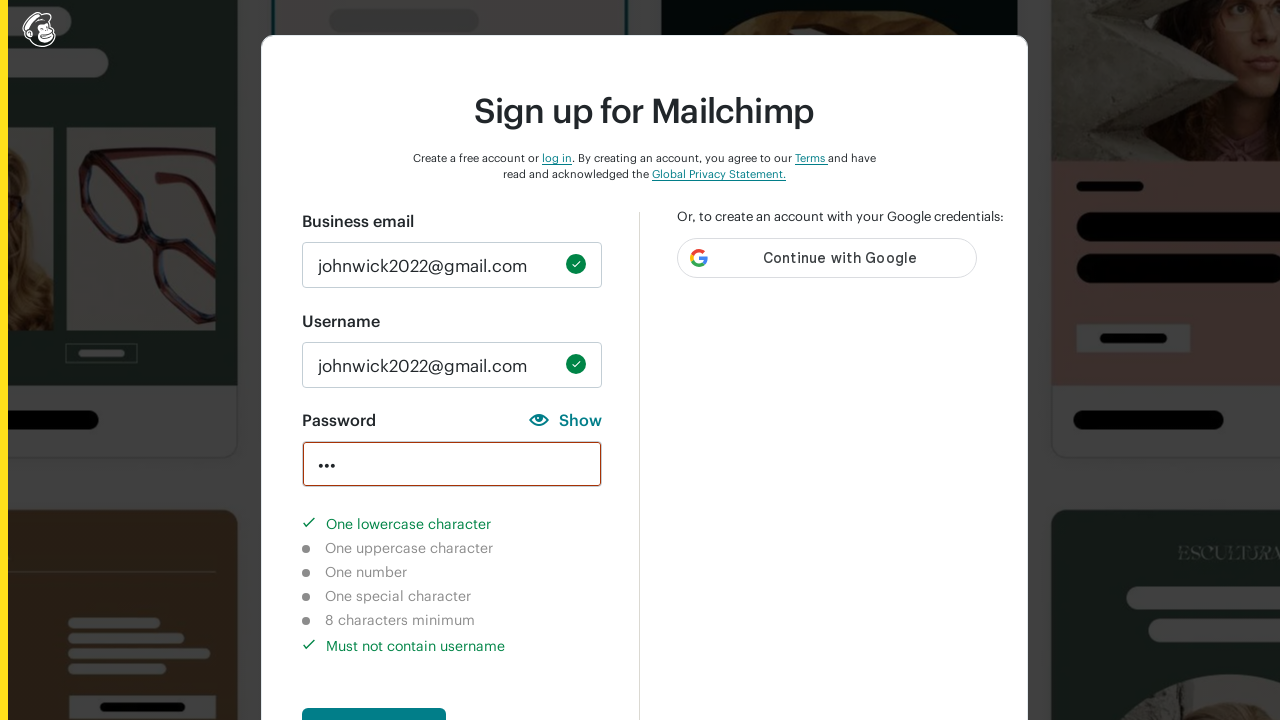

Verified uppercase character requirement is marked as not completed
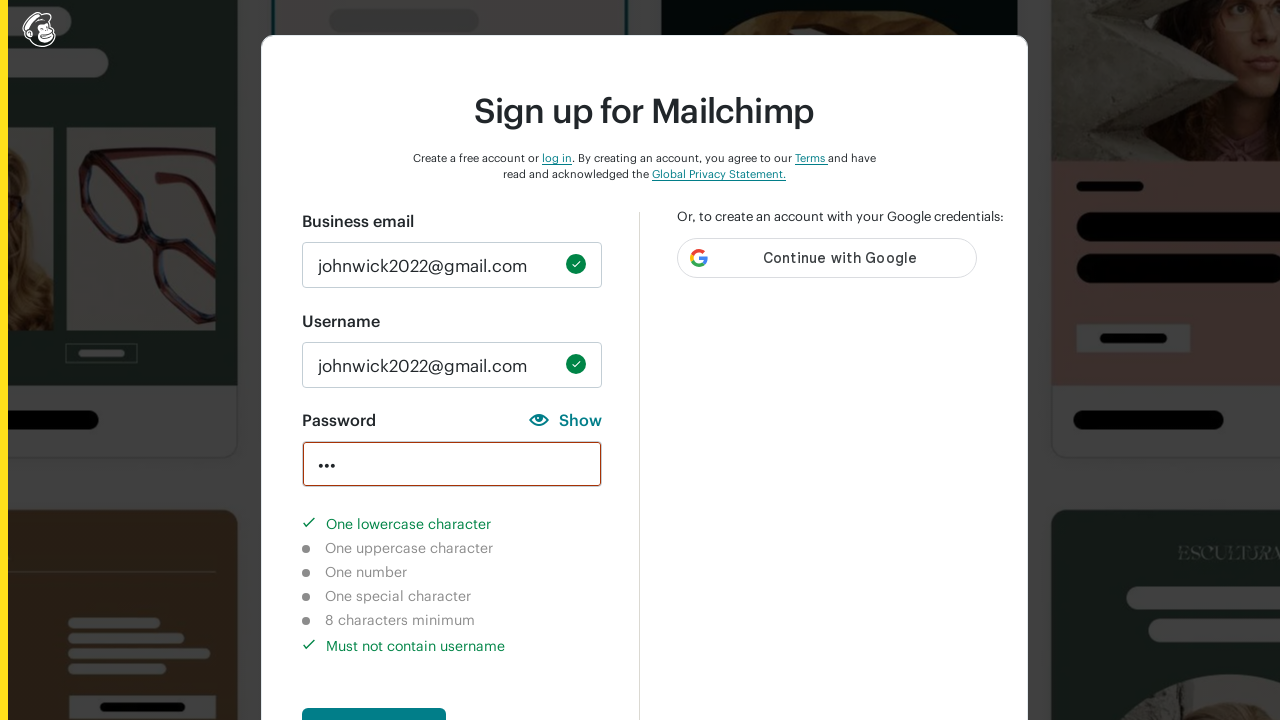

Verified number character requirement is marked as not completed
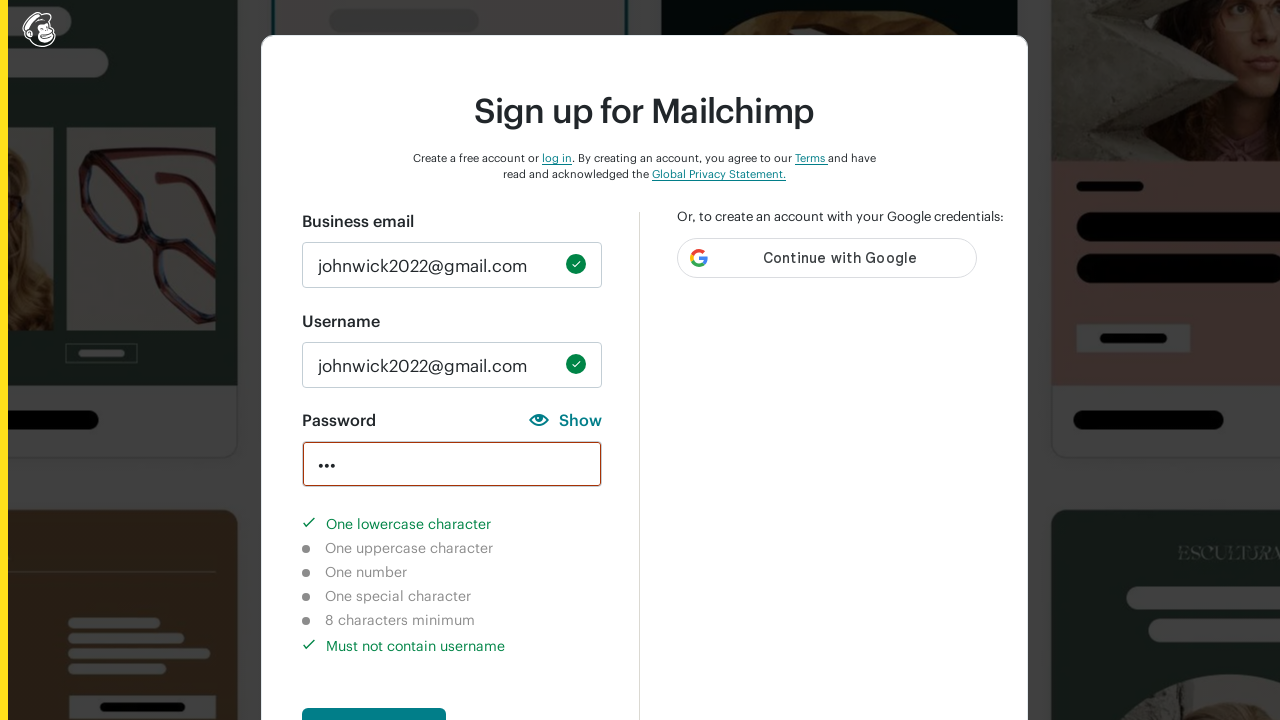

Verified special character requirement is marked as not completed
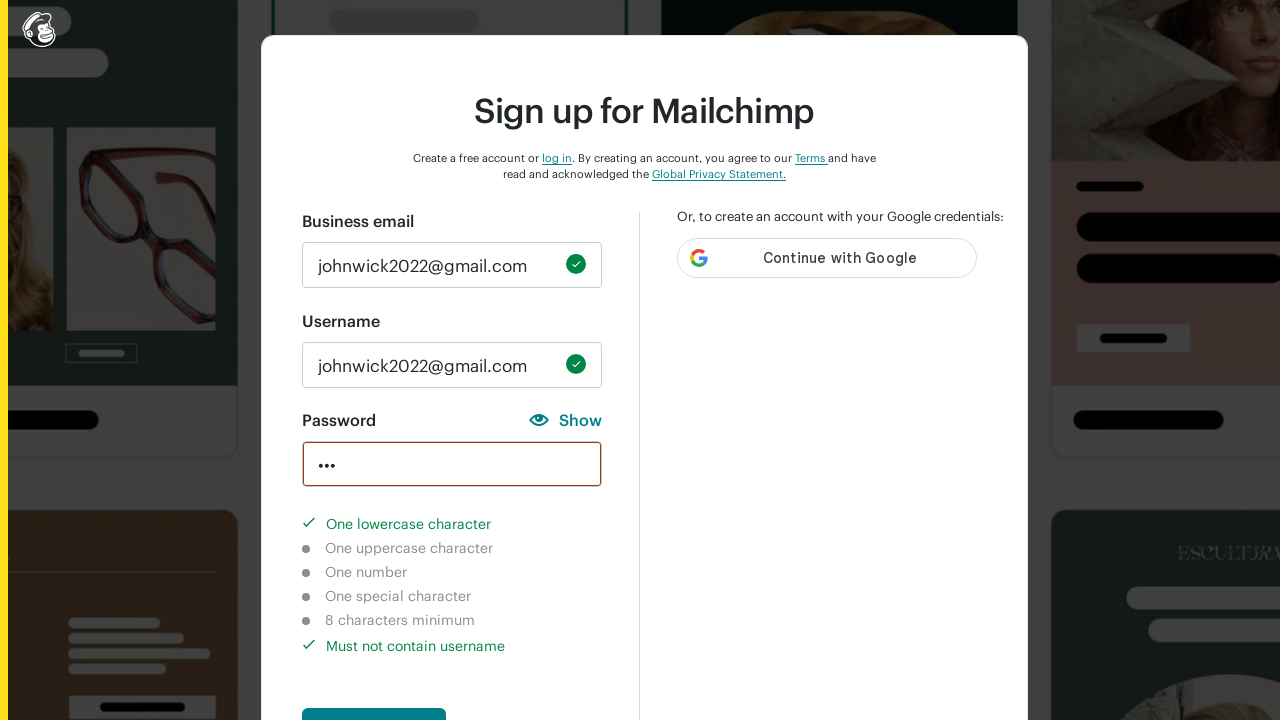

Verified 8-character minimum requirement is marked as not completed
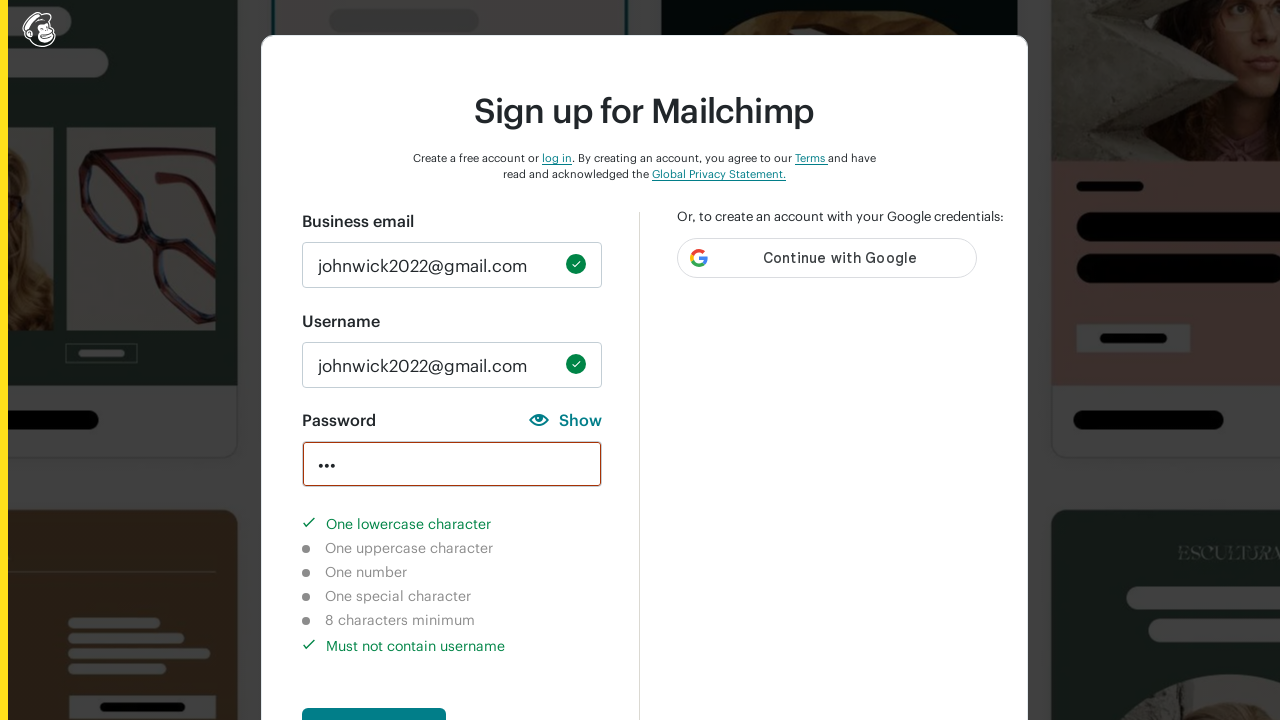

Cleared password field on #new_password
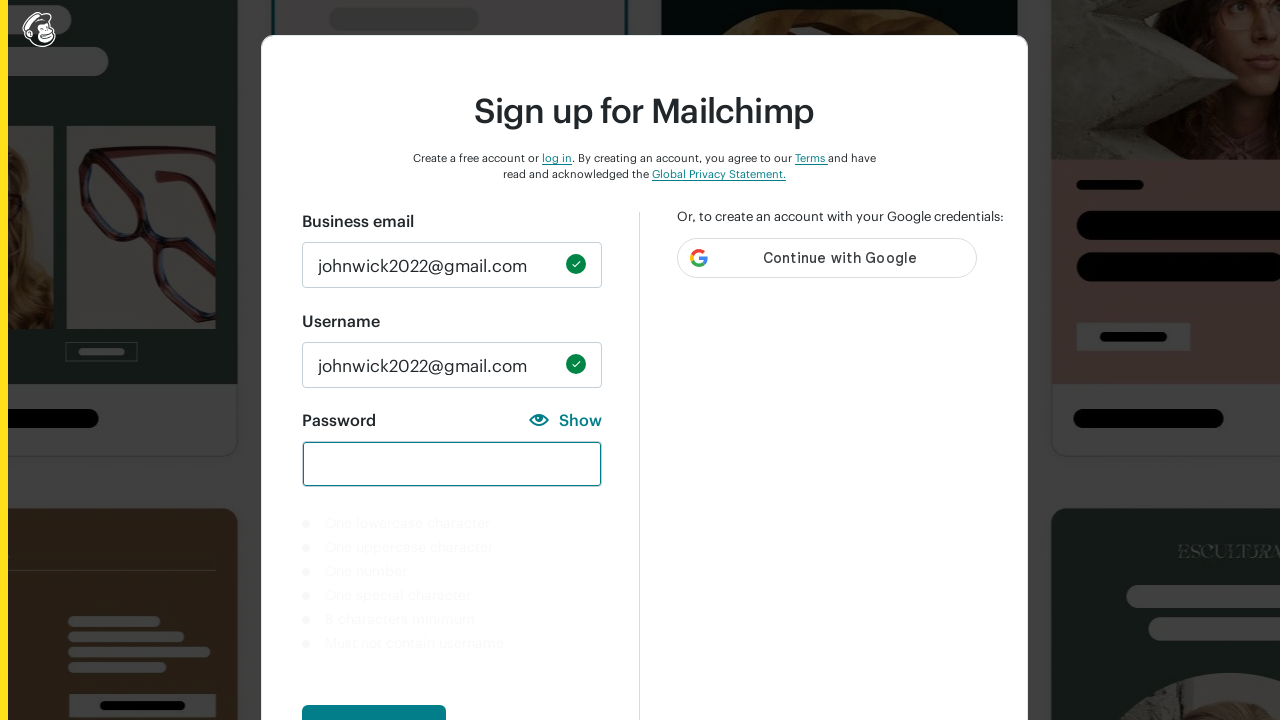

Entered uppercase password 'ABC' to test uppercase validation on #new_password
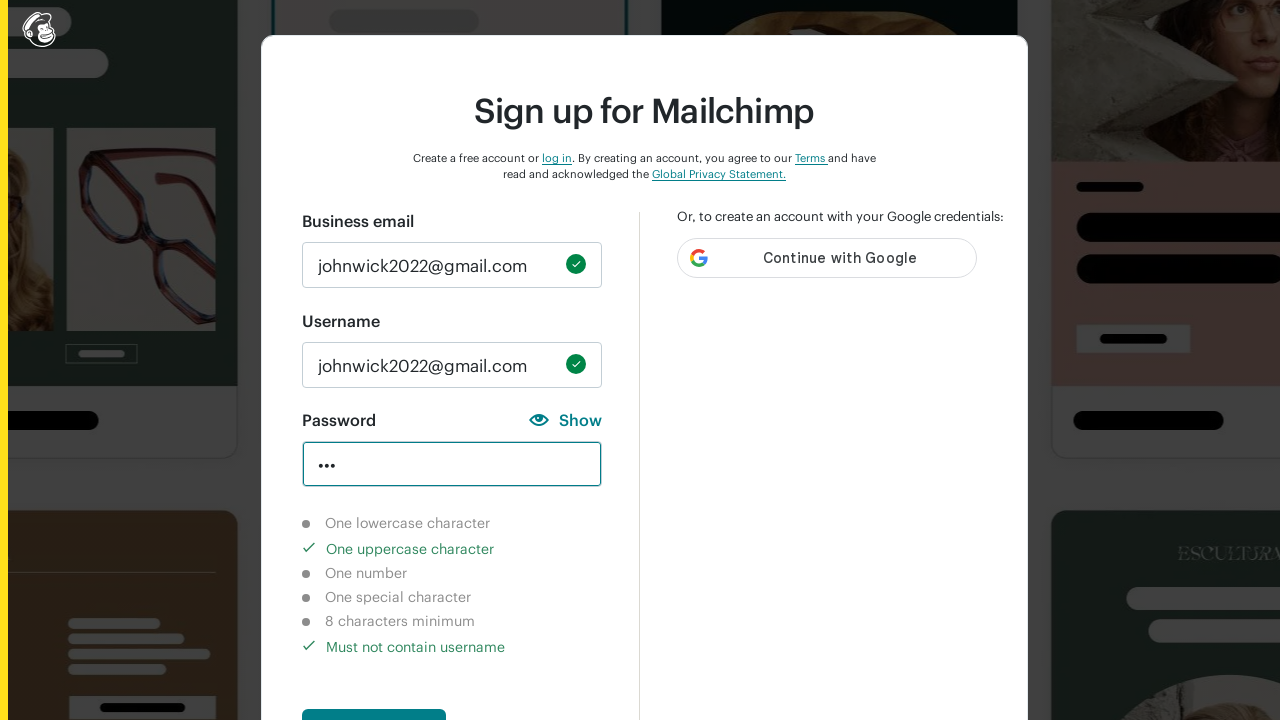

Waited 3 seconds for password strength indicators to update
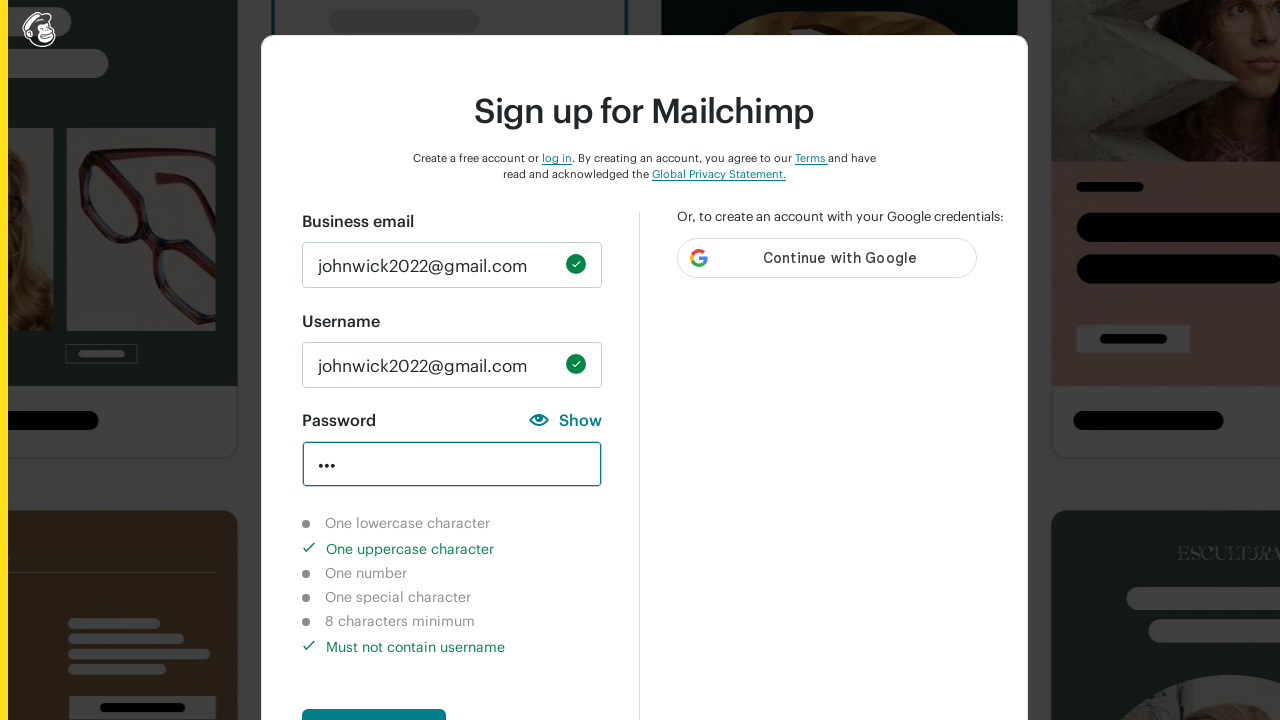

Verified lowercase character requirement is marked as not completed
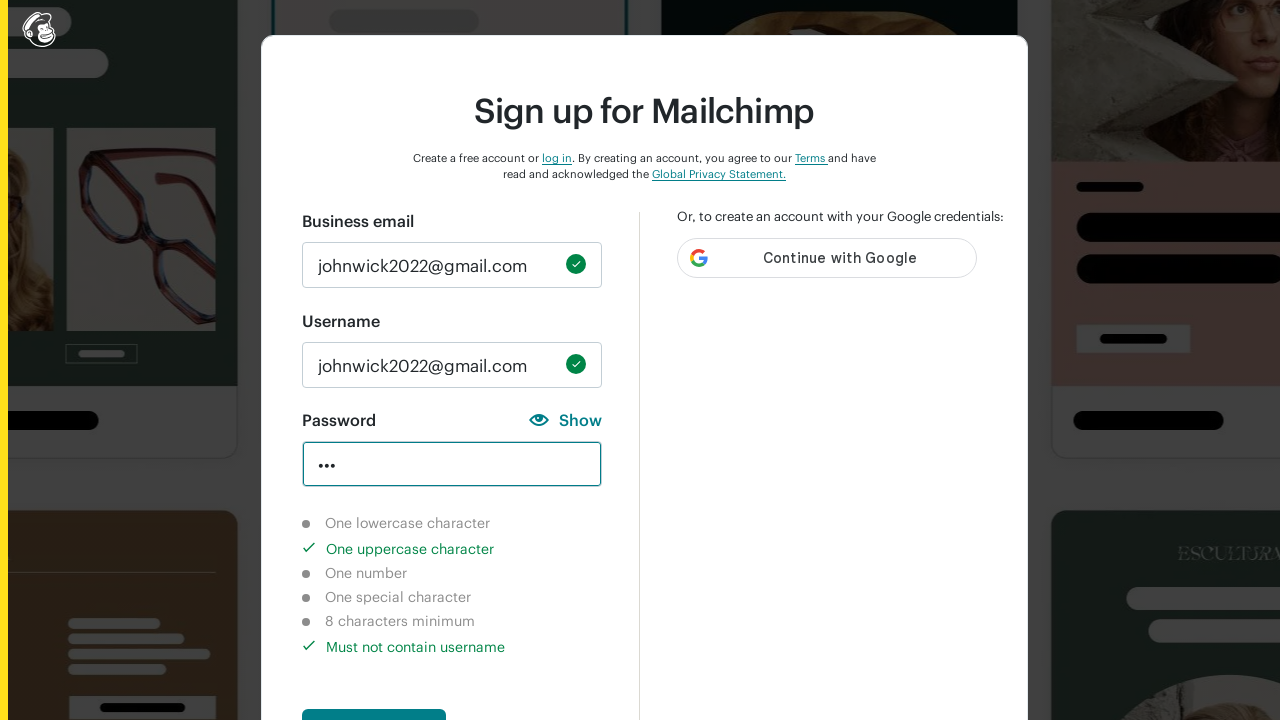

Verified uppercase character requirement is marked as completed
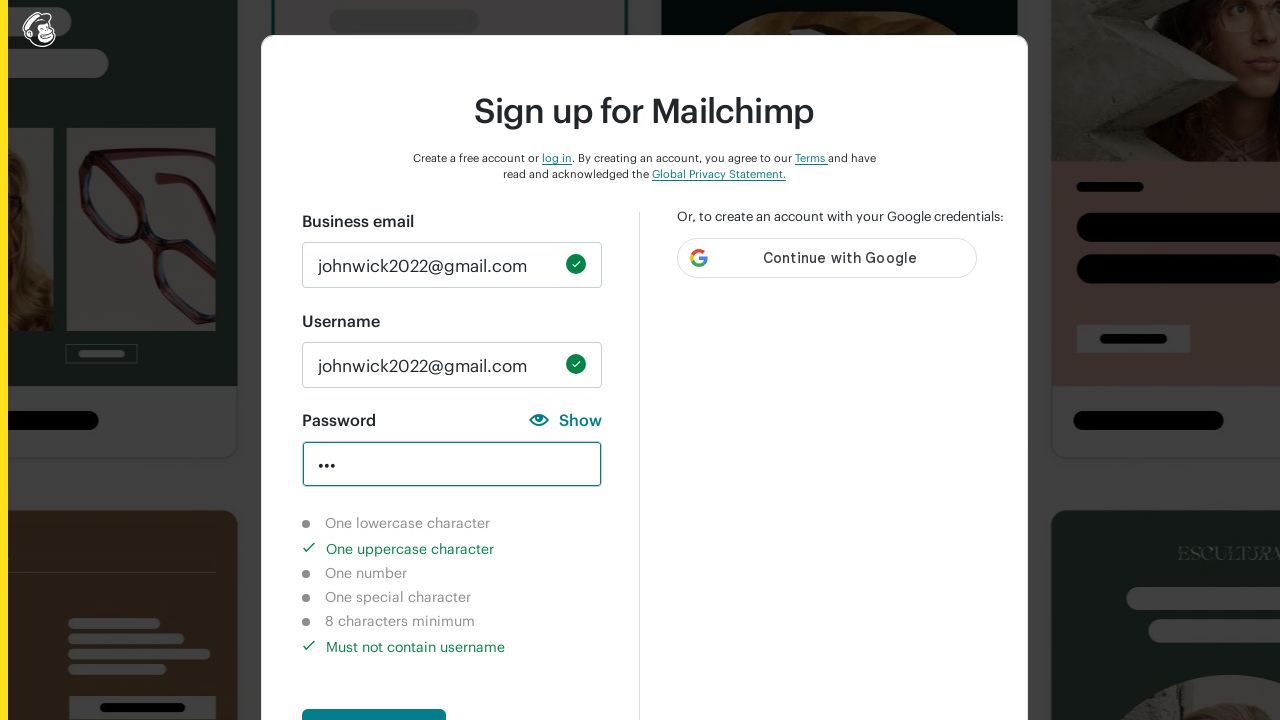

Verified number character requirement is marked as not completed
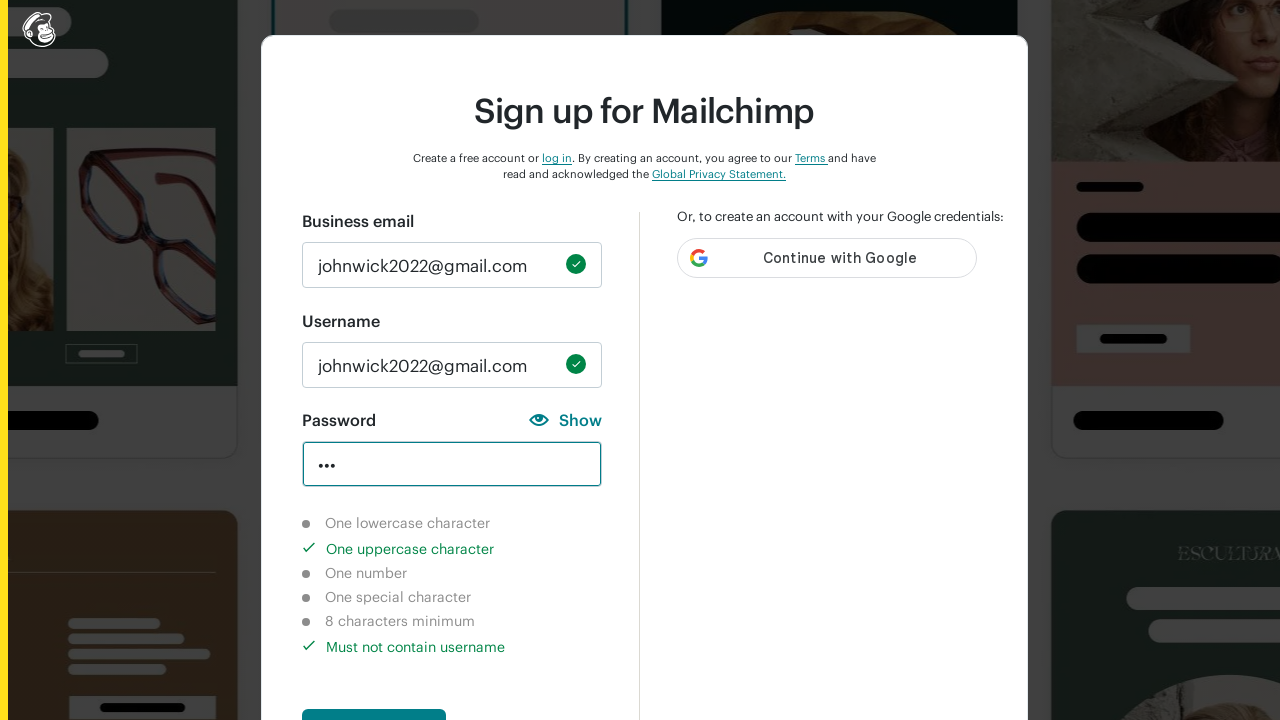

Verified special character requirement is marked as not completed
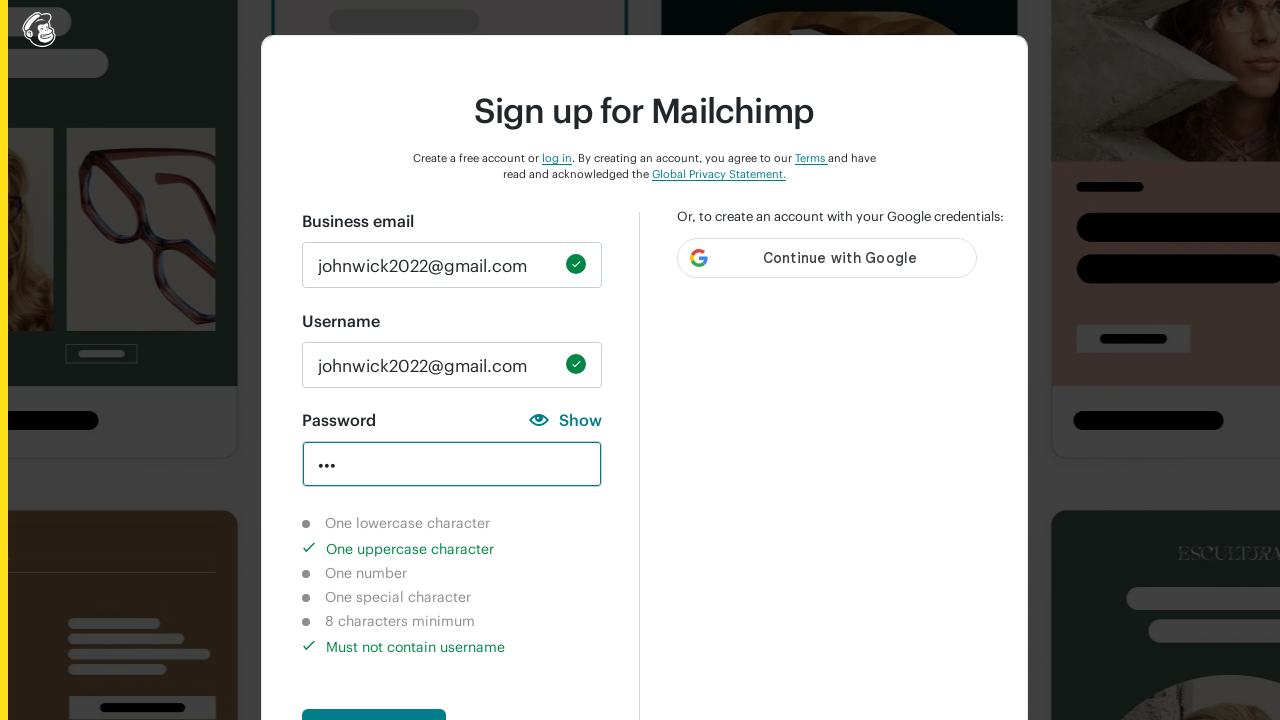

Verified 8-character minimum requirement is marked as not completed
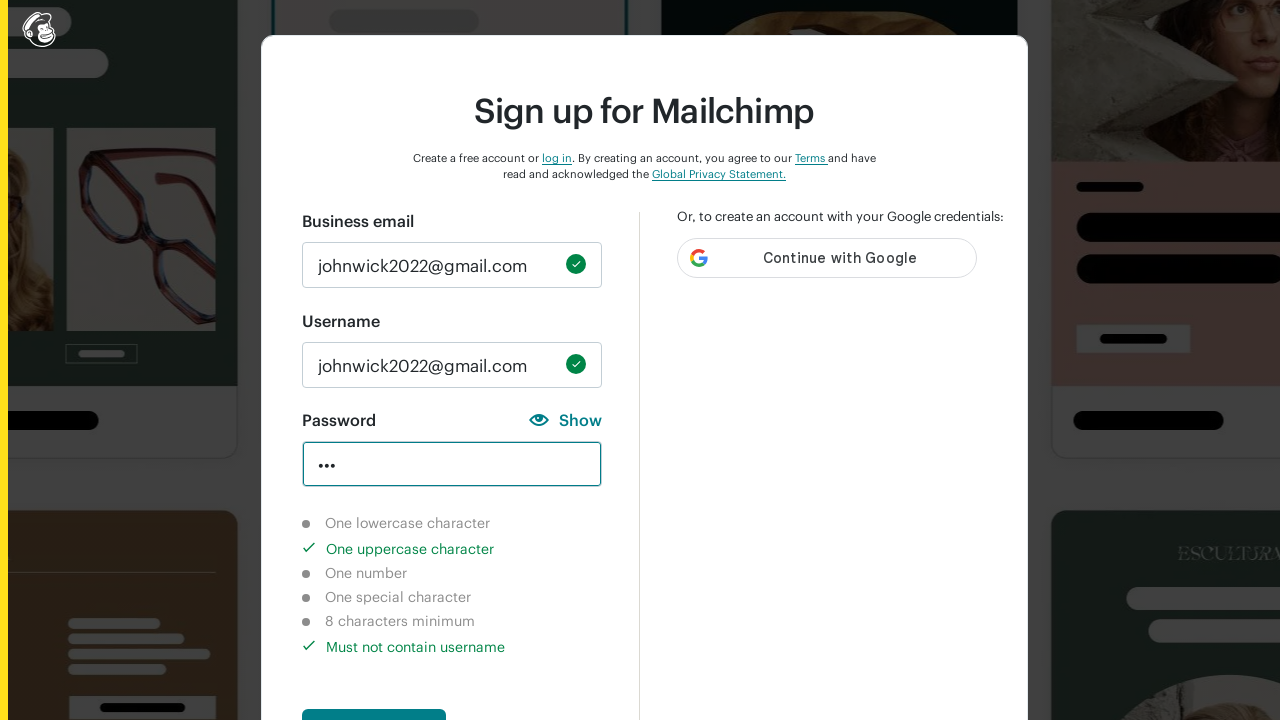

Cleared password field on #new_password
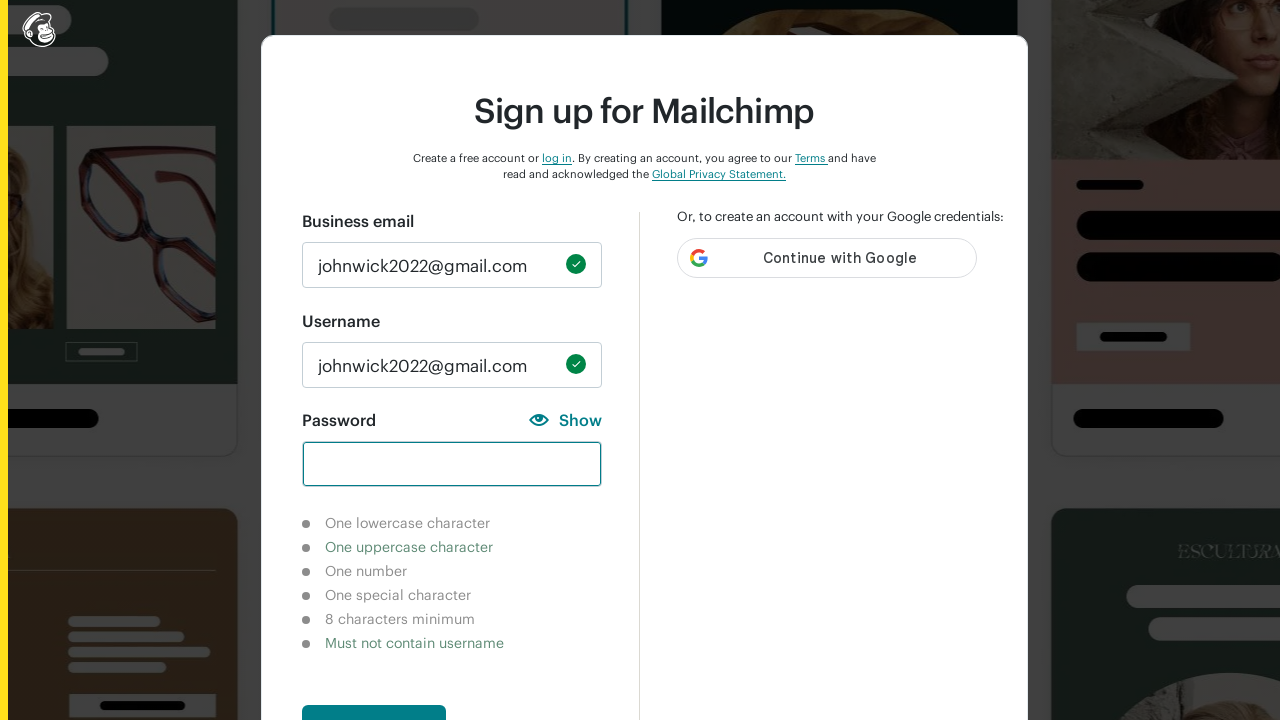

Entered numeric password '123' to test number validation on #new_password
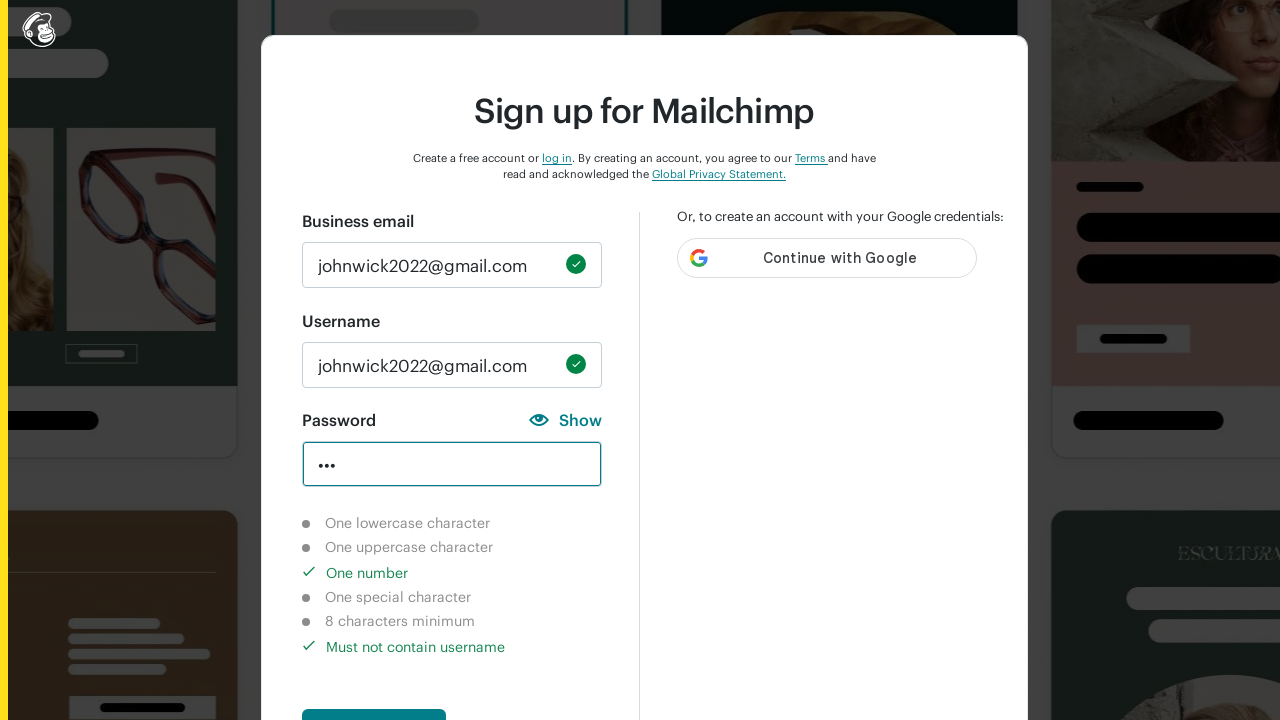

Waited 3 seconds for password strength indicators to update
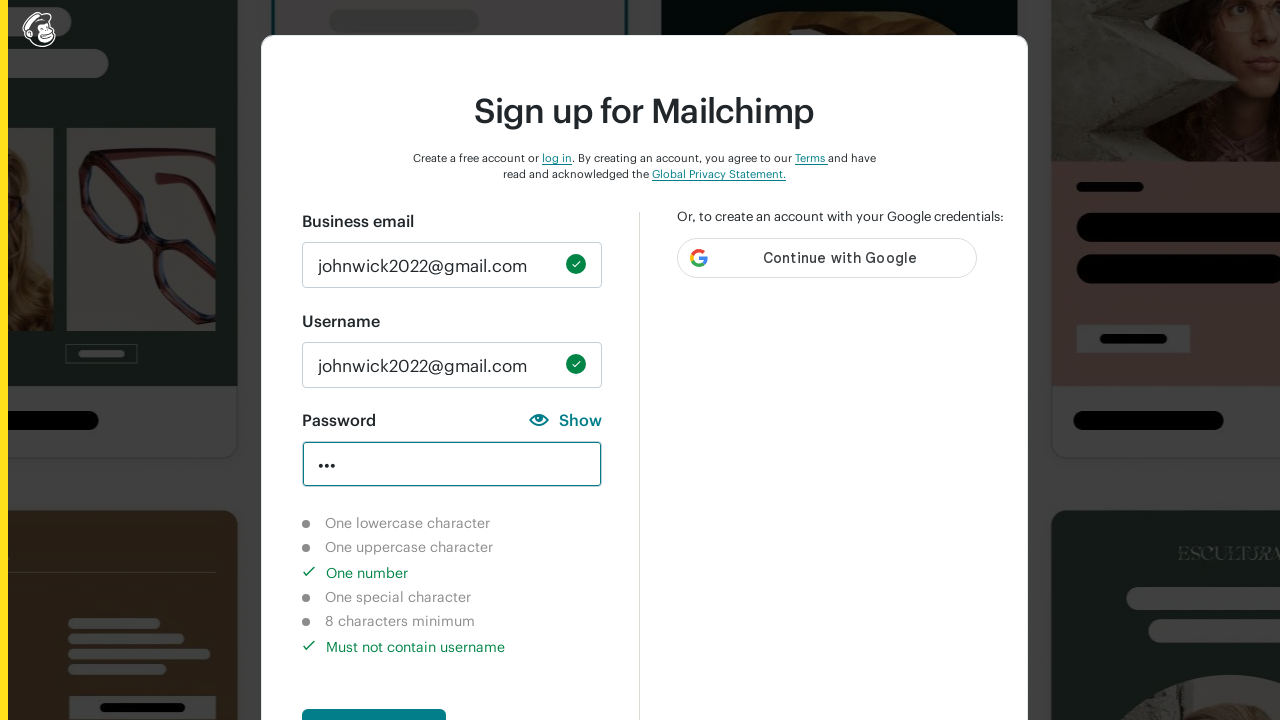

Verified lowercase character requirement is marked as not completed
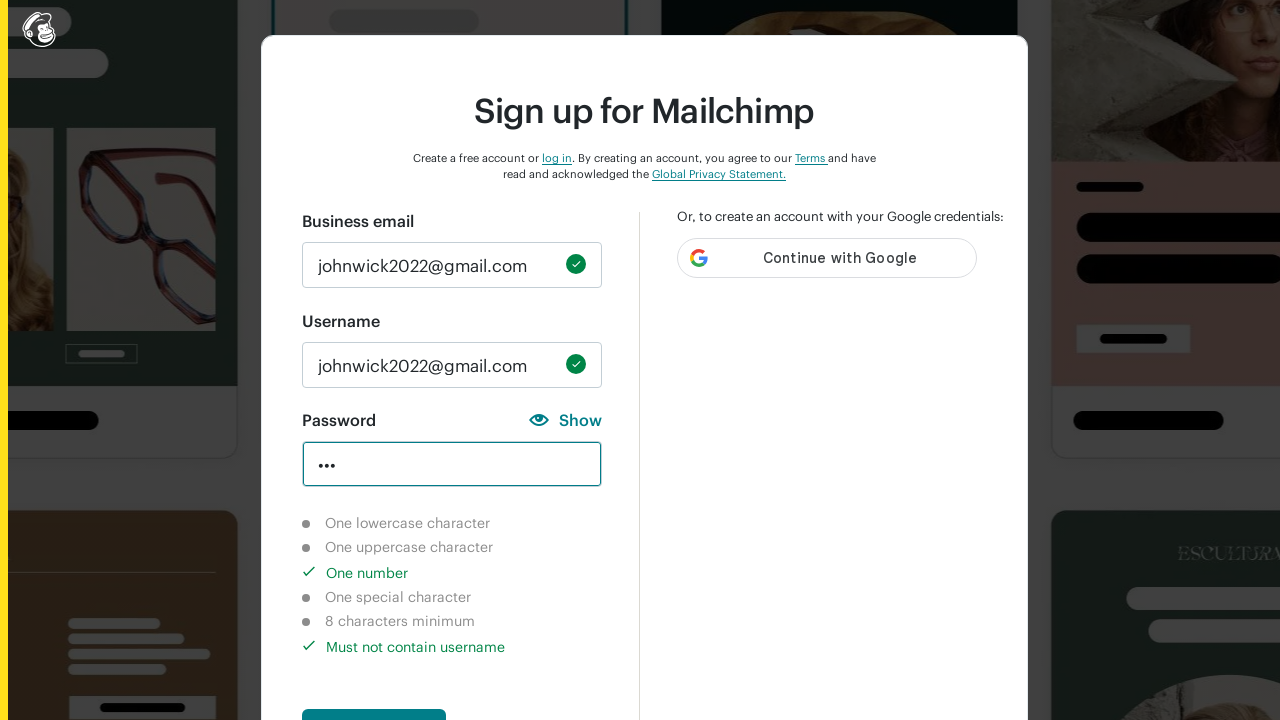

Verified uppercase character requirement is marked as not completed
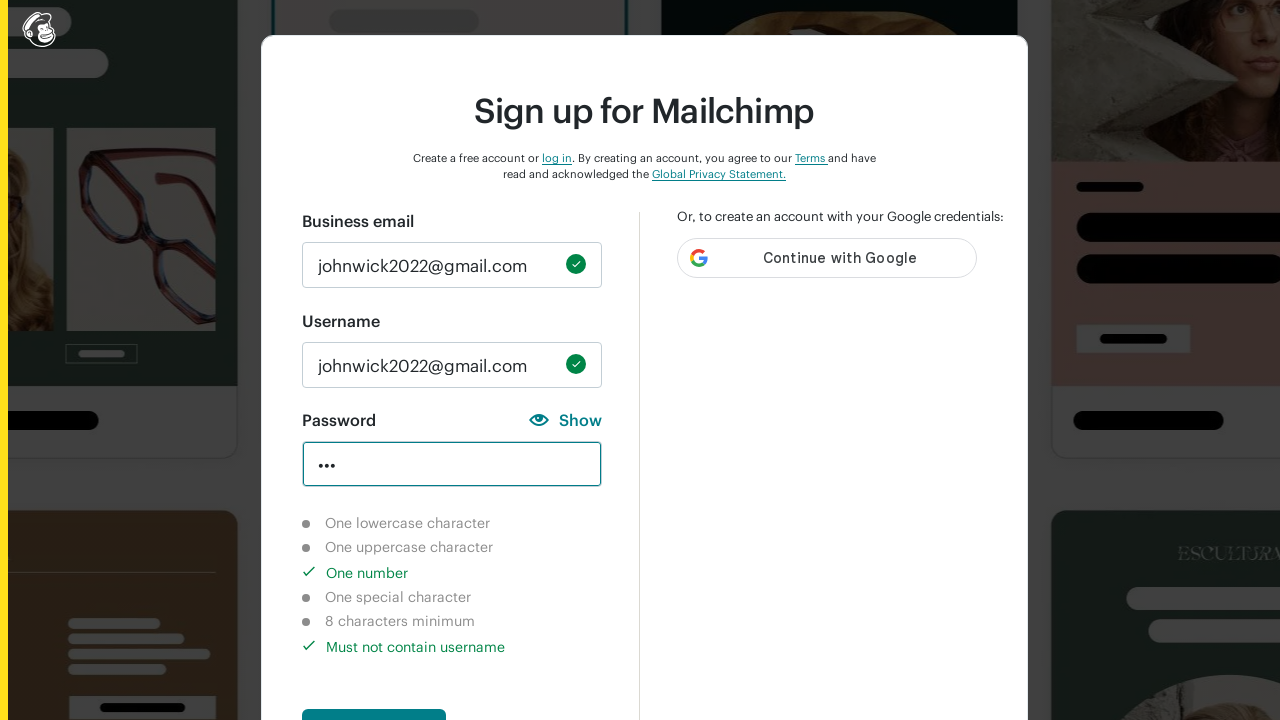

Verified number character requirement is marked as completed
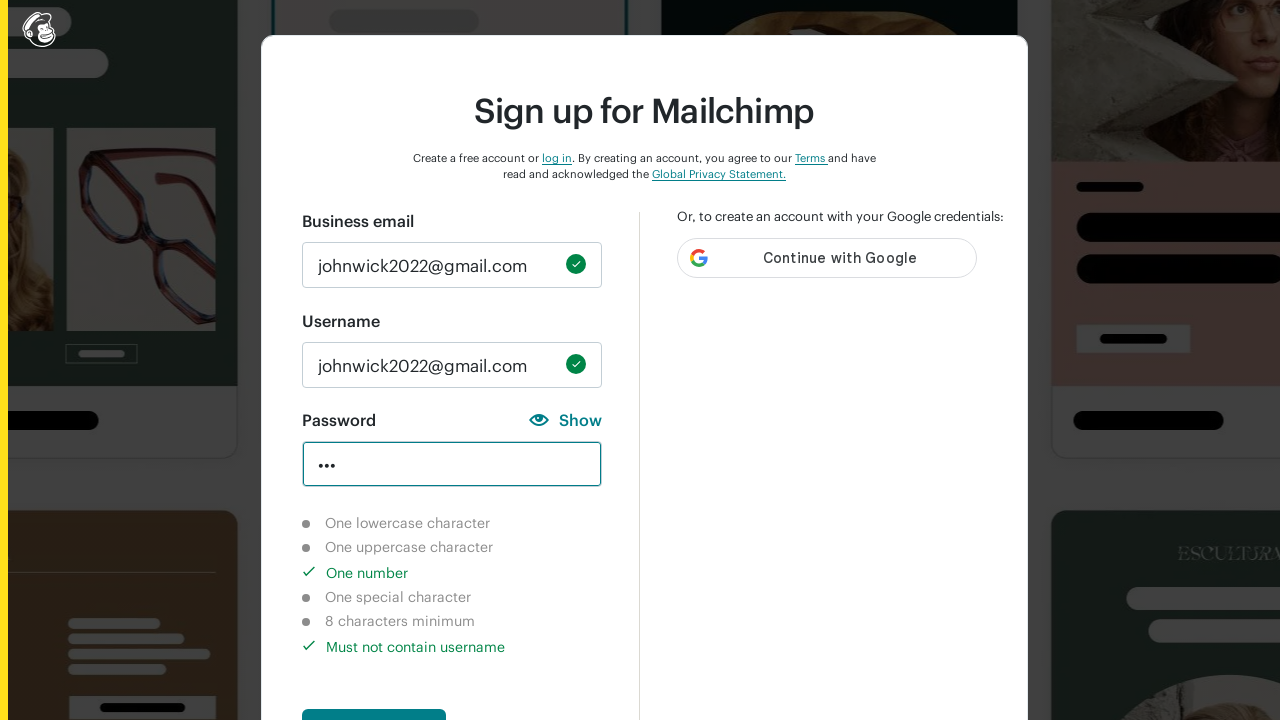

Verified special character requirement is marked as not completed
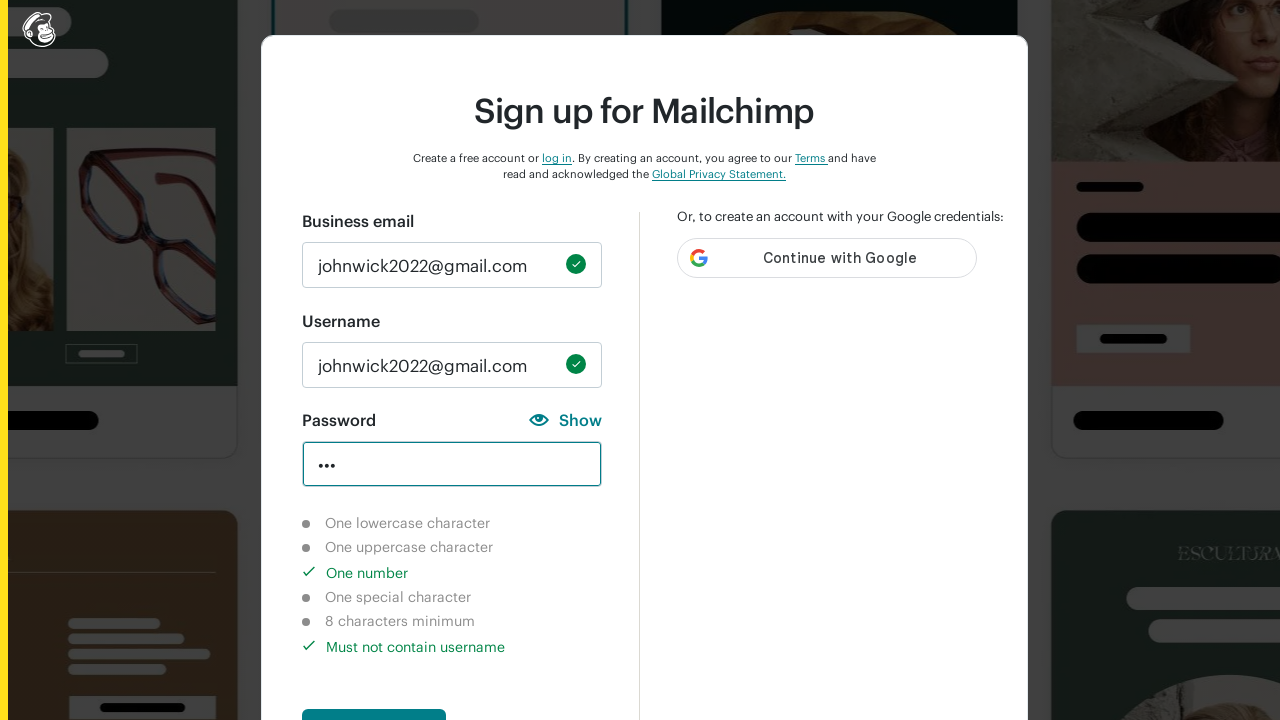

Verified 8-character minimum requirement is marked as not completed
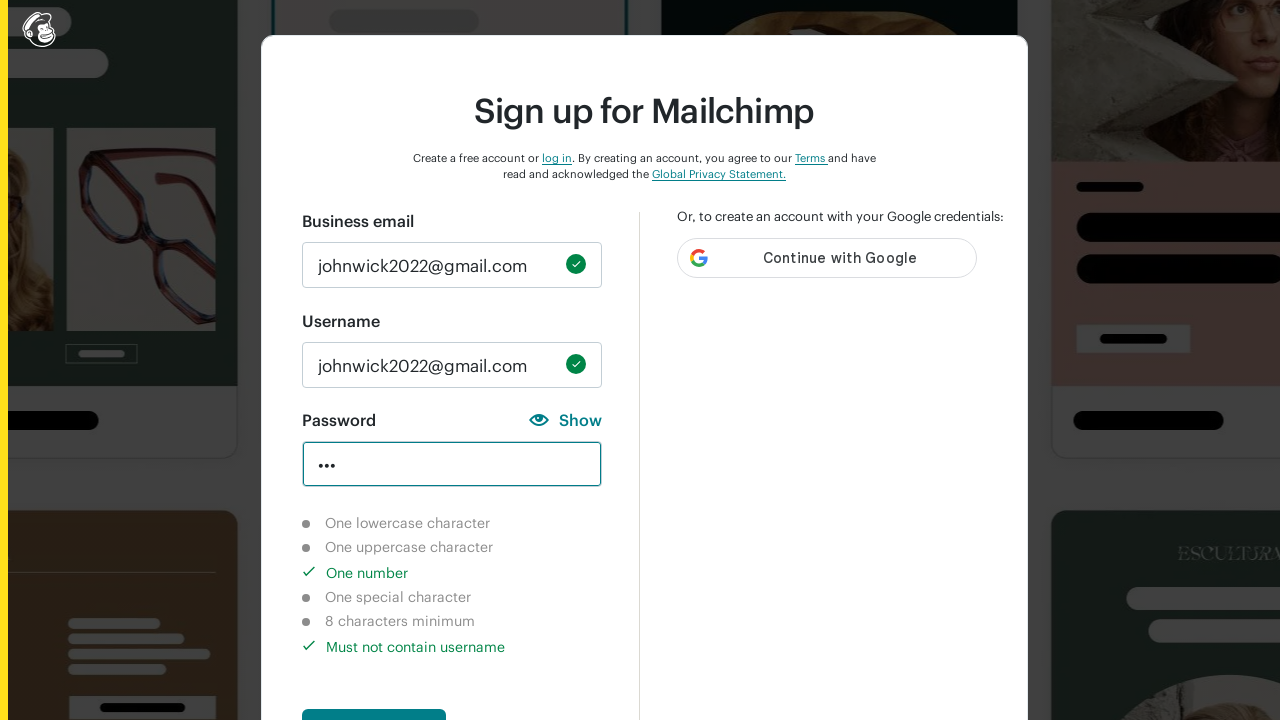

Cleared password field on #new_password
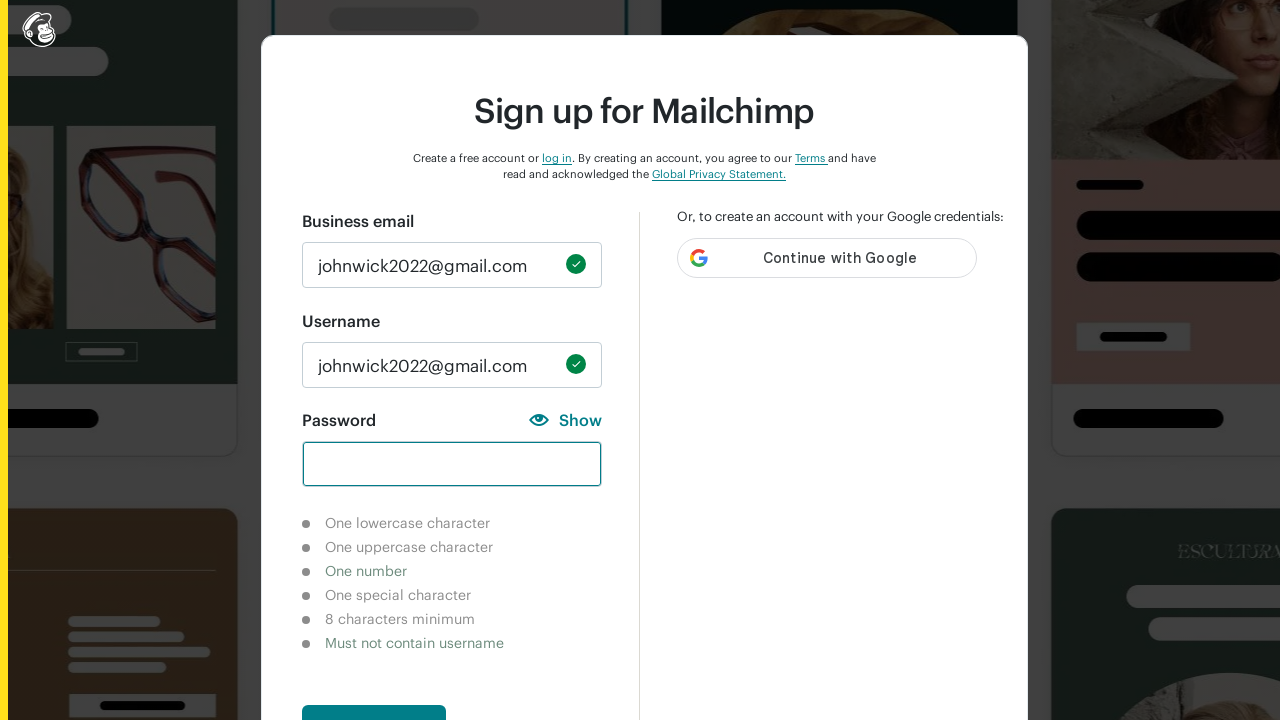

Entered special character password '!@#' to test special character validation on #new_password
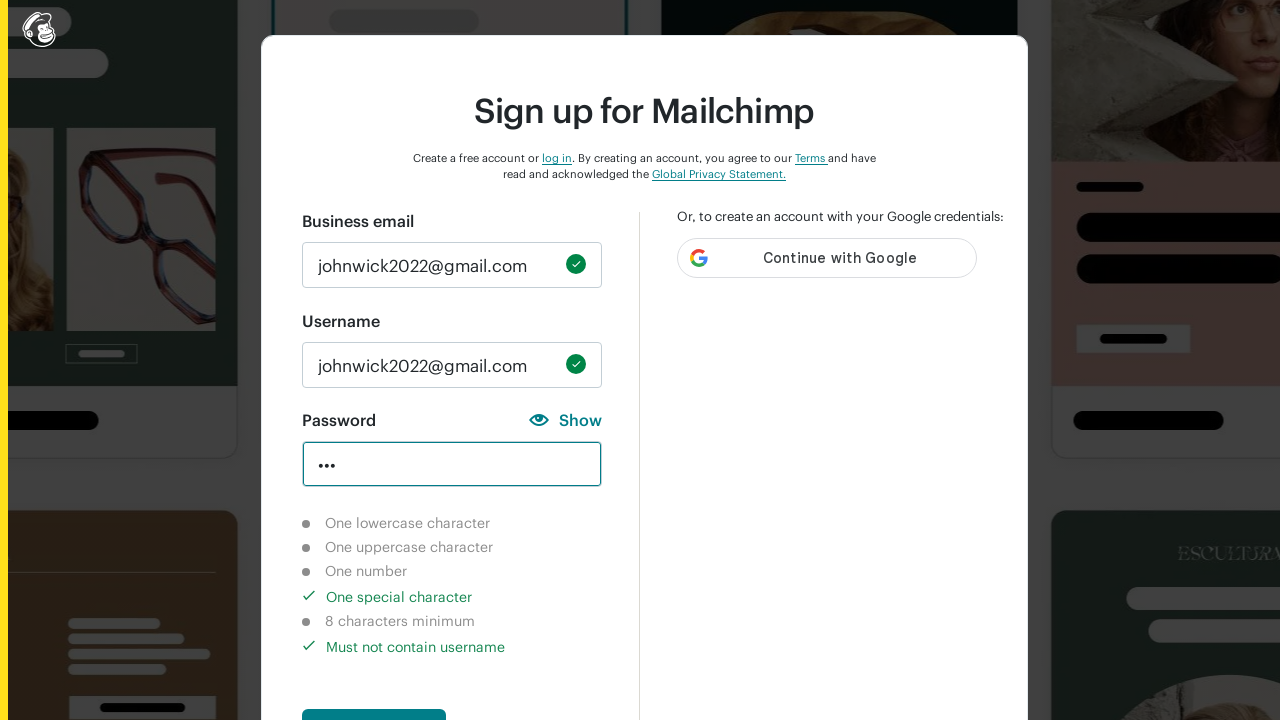

Waited 3 seconds for password strength indicators to update
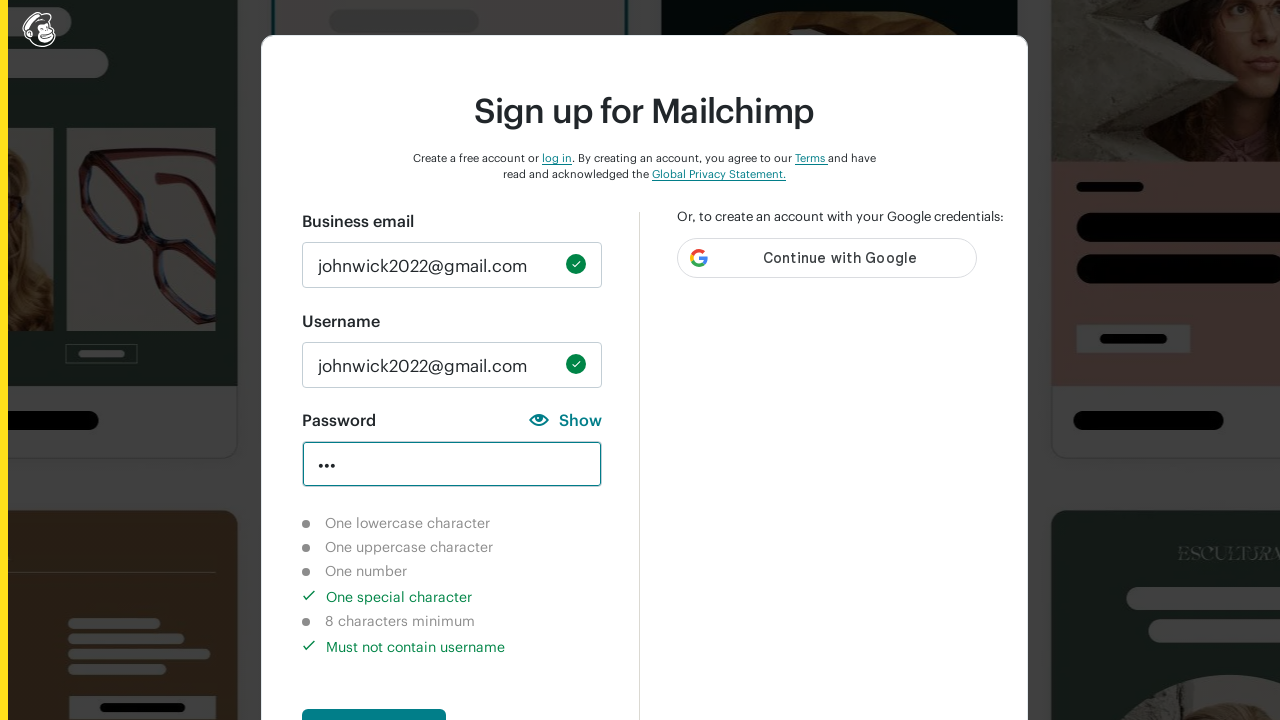

Verified lowercase character requirement is marked as not completed
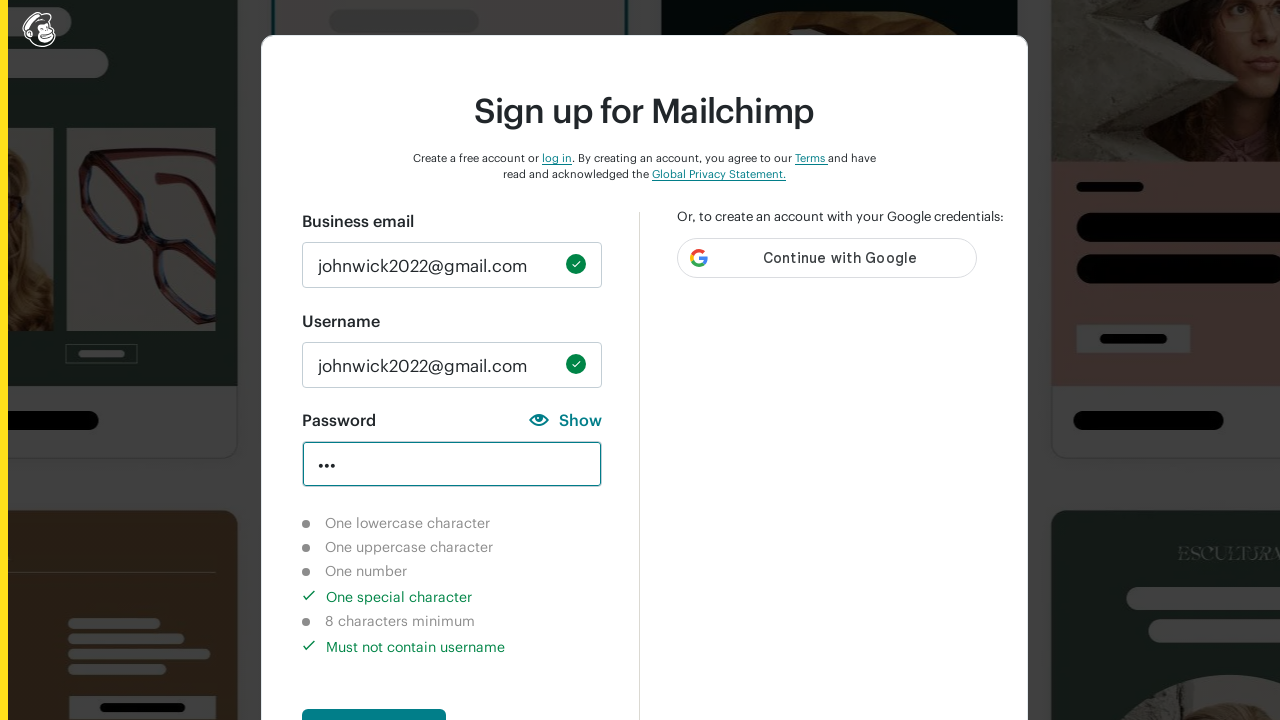

Verified uppercase character requirement is marked as not completed
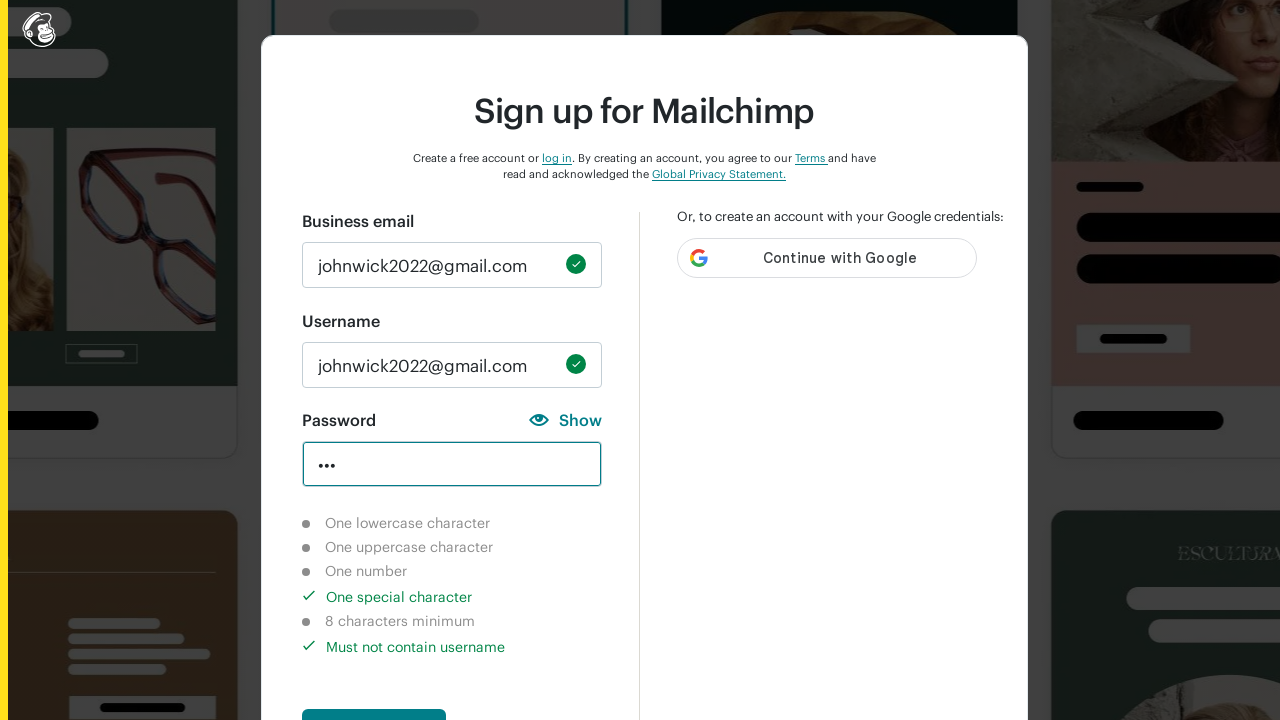

Verified number character requirement is marked as not completed
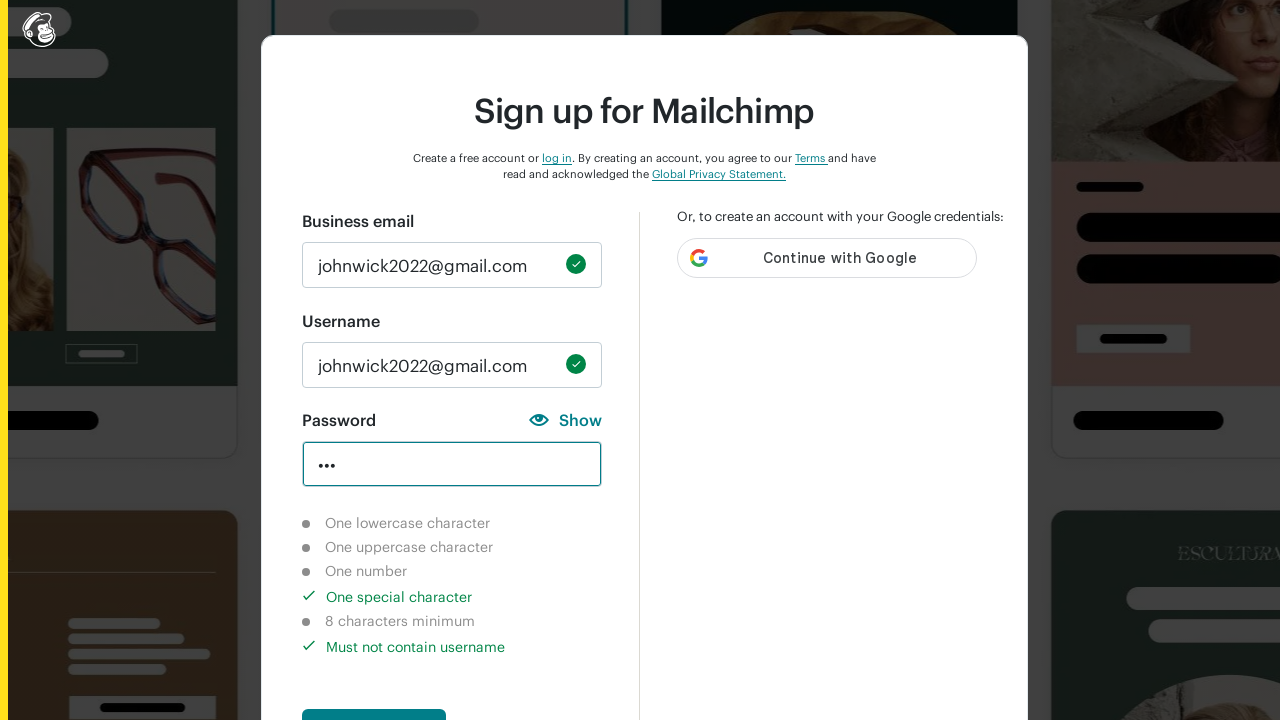

Verified special character requirement is marked as completed
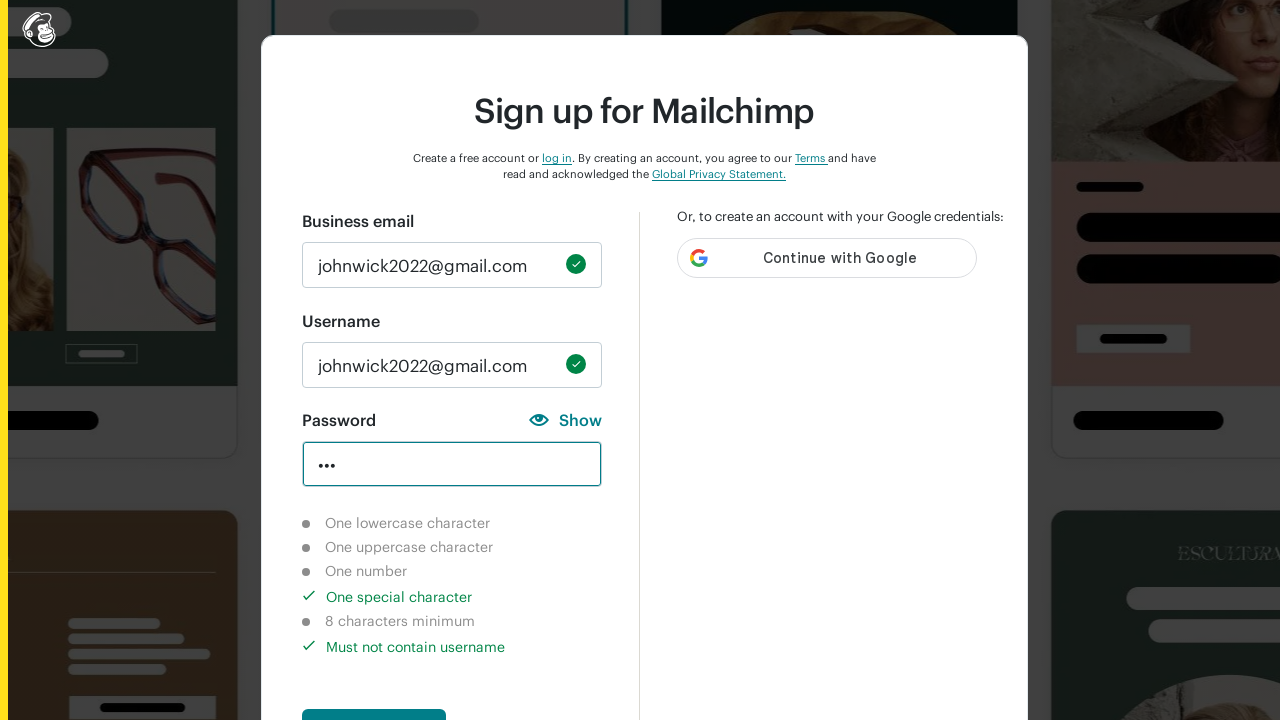

Verified 8-character minimum requirement is marked as not completed
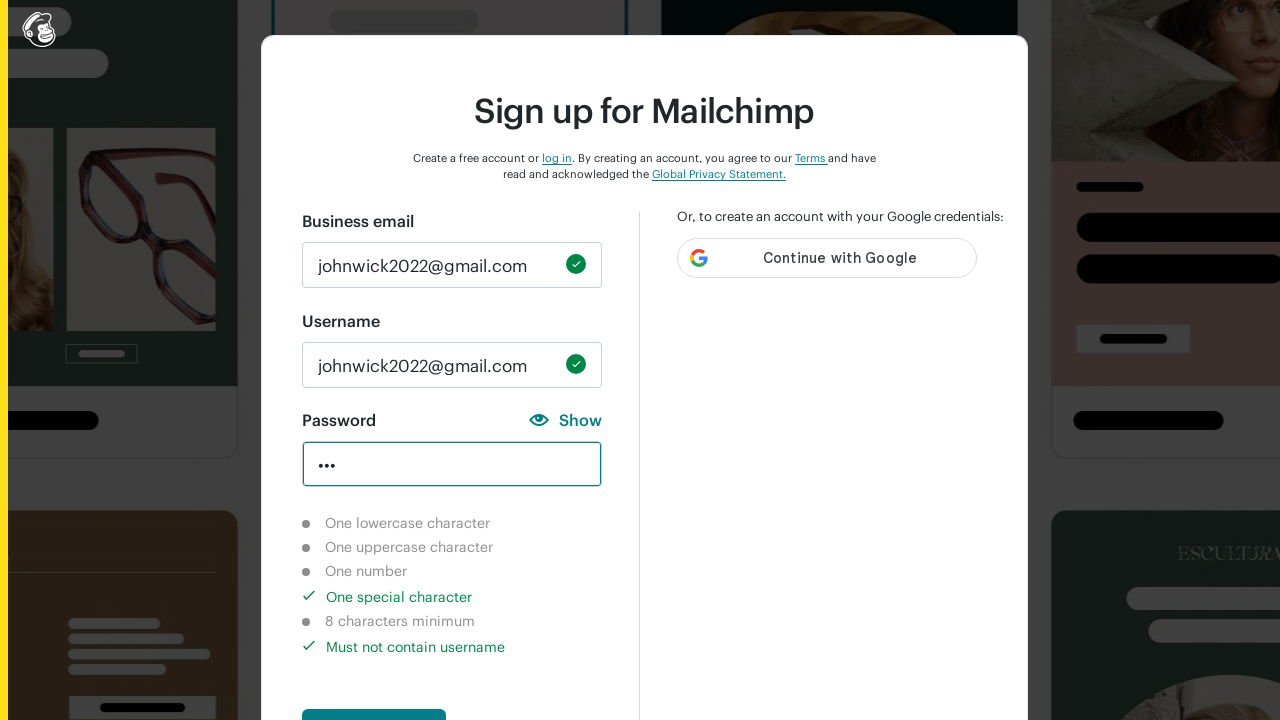

Cleared password field on #new_password
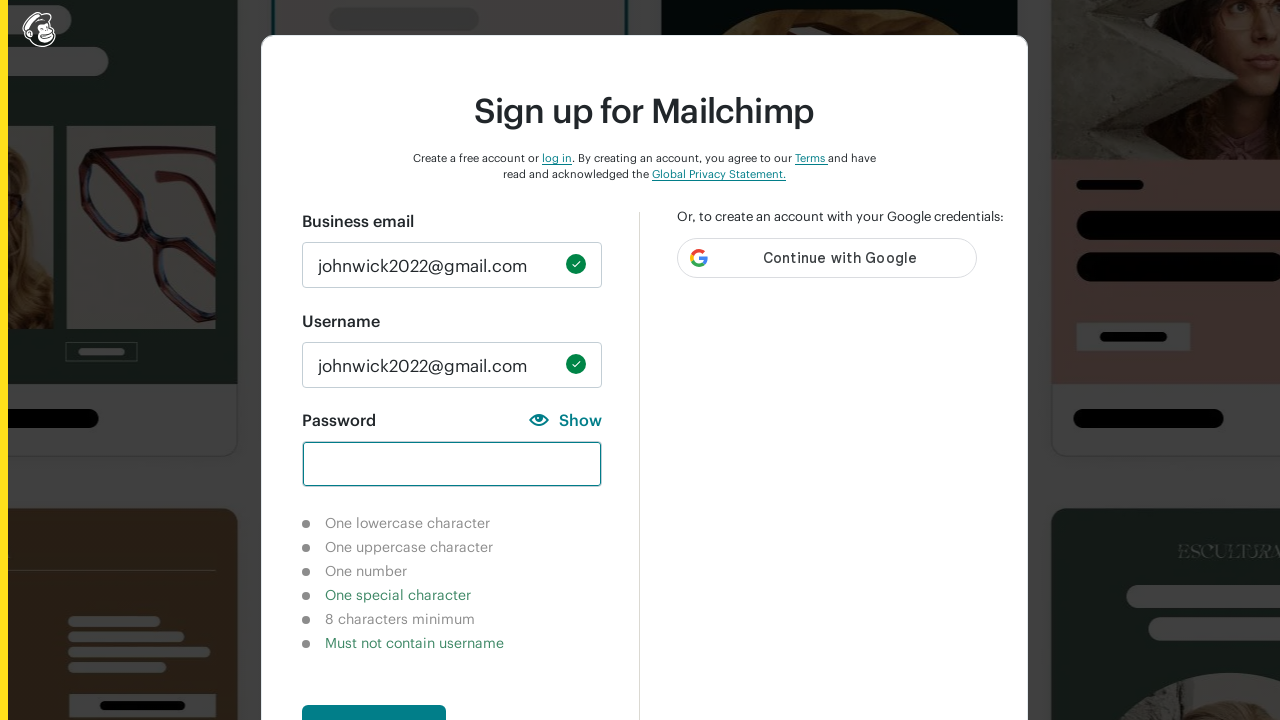

Entered 9-character uppercase password 'ABCXYZGHM' to test 8-character minimum validation on #new_password
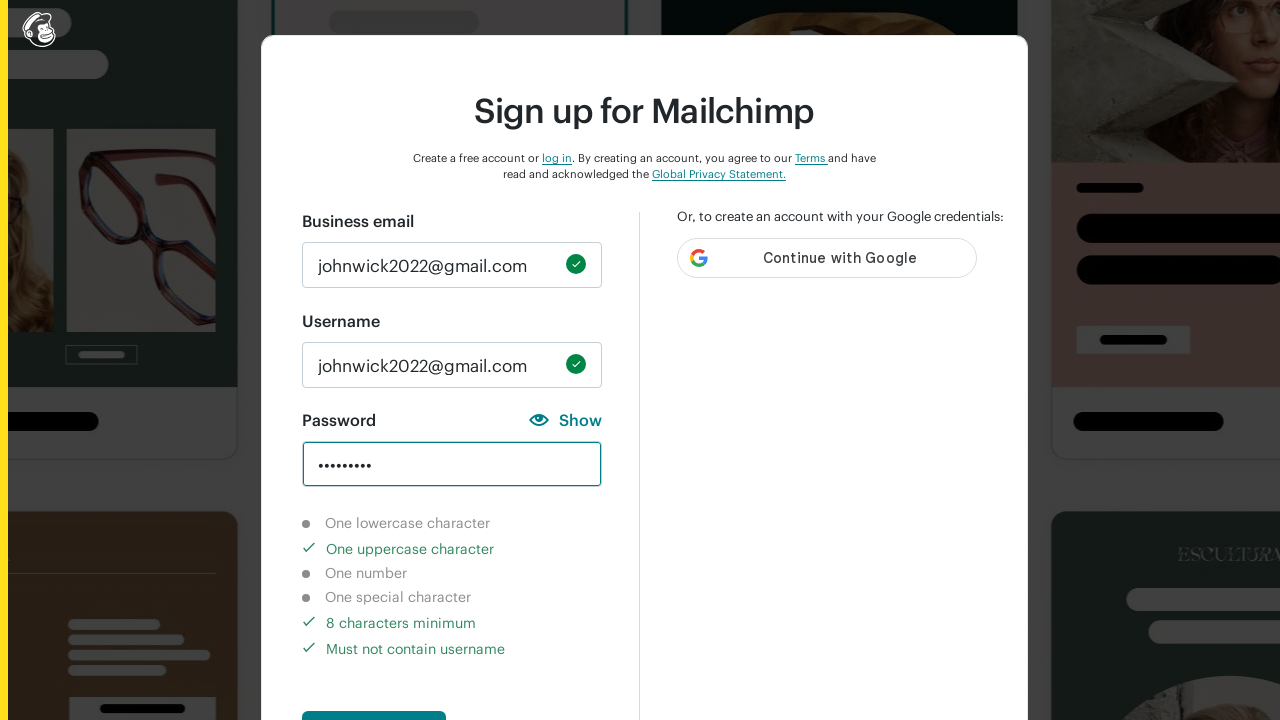

Waited 3 seconds for password strength indicators to update
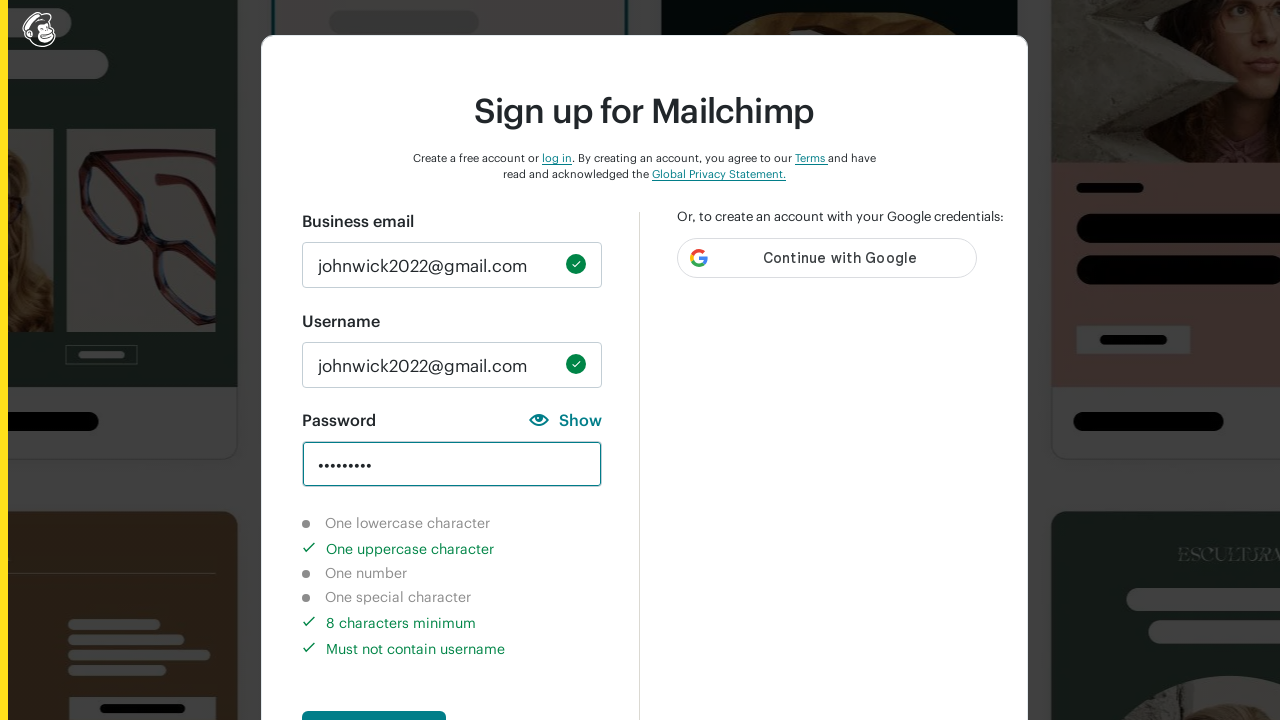

Verified lowercase character requirement is marked as not completed
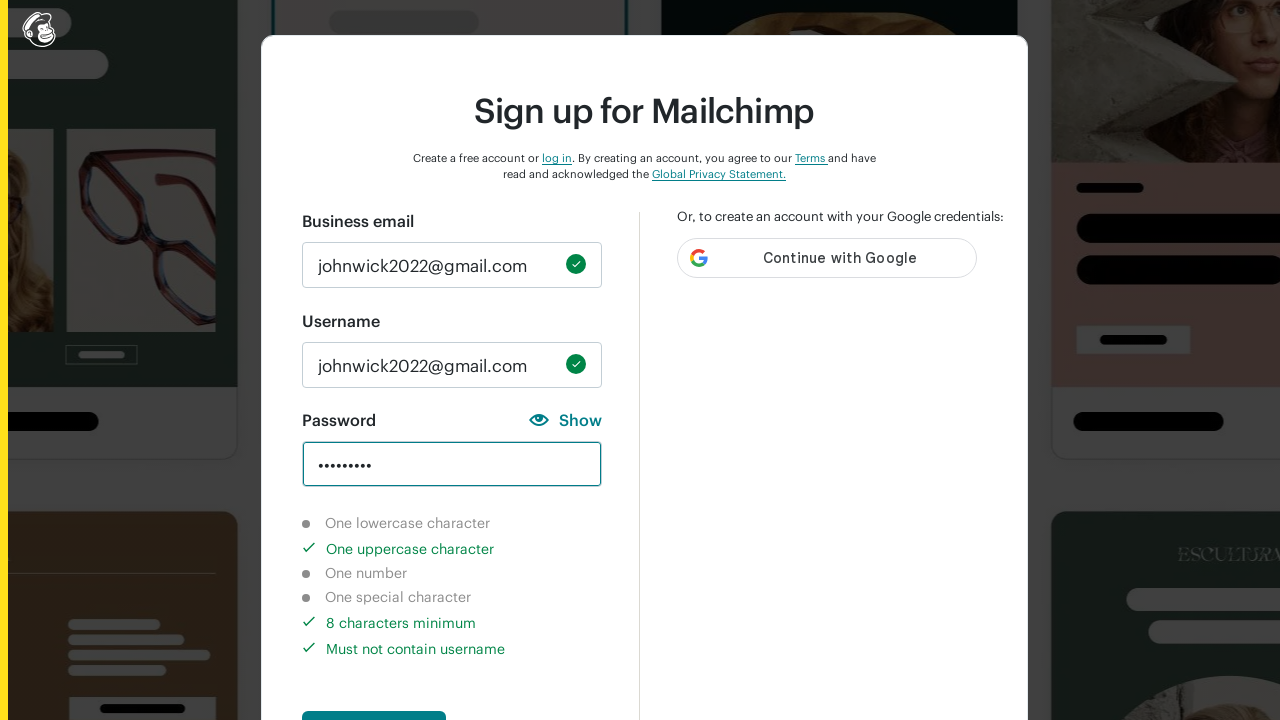

Verified uppercase character requirement is marked as completed
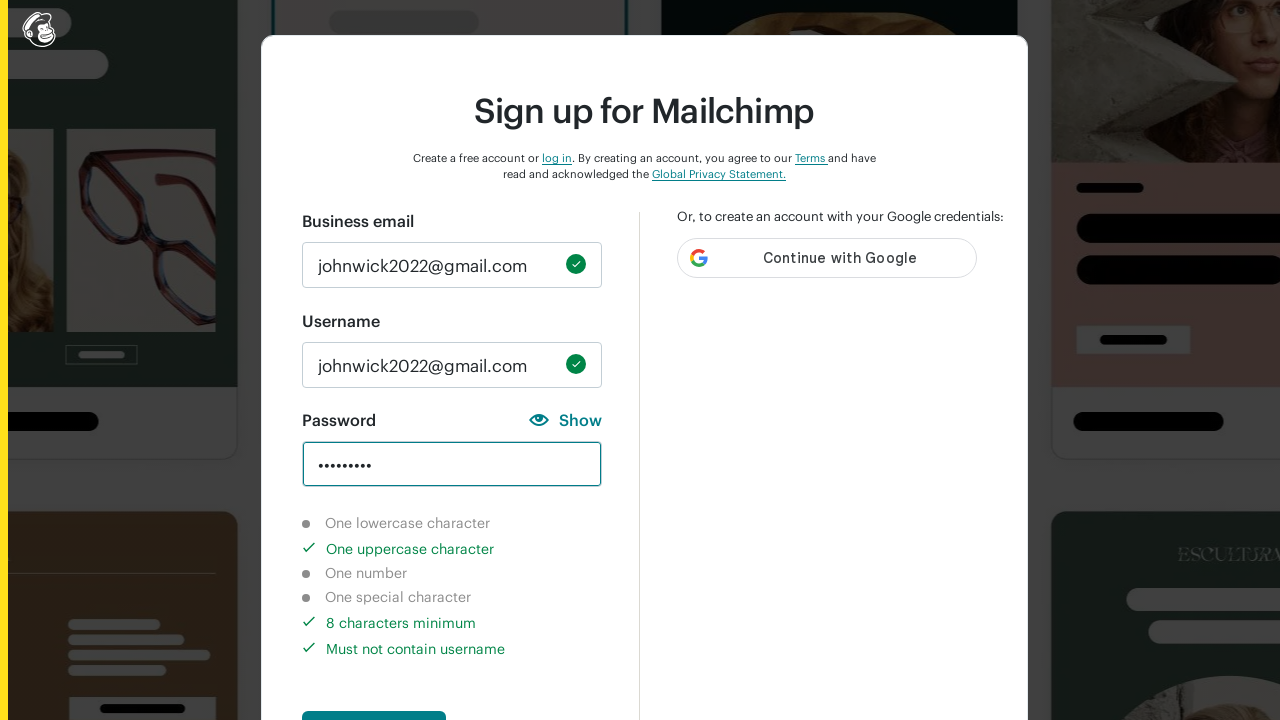

Verified number character requirement is marked as not completed
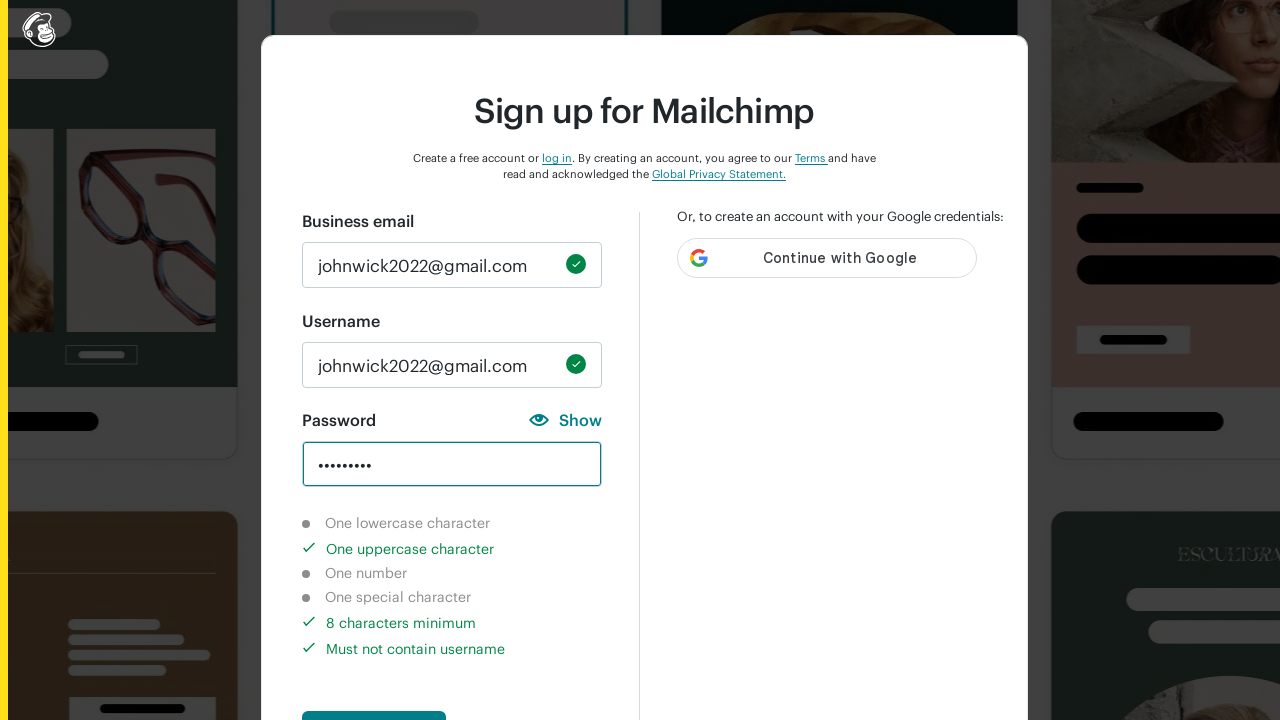

Verified special character requirement is marked as not completed
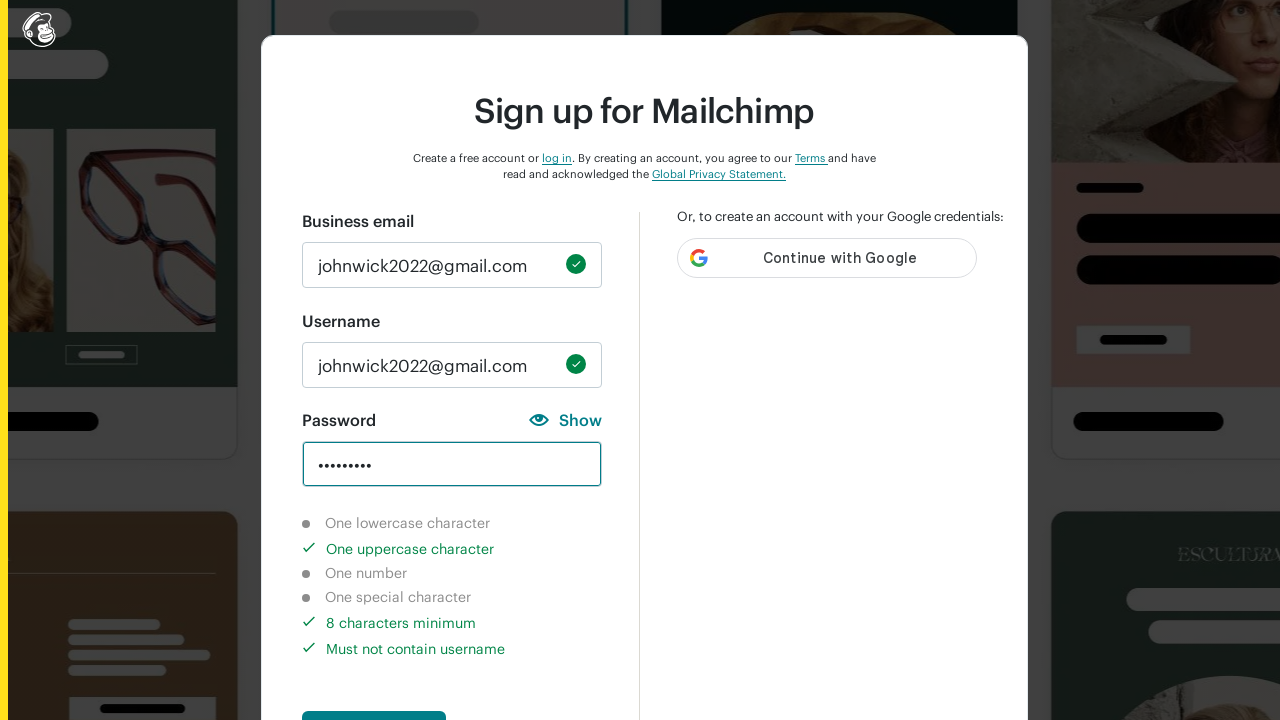

Verified 8-character minimum requirement is marked as completed
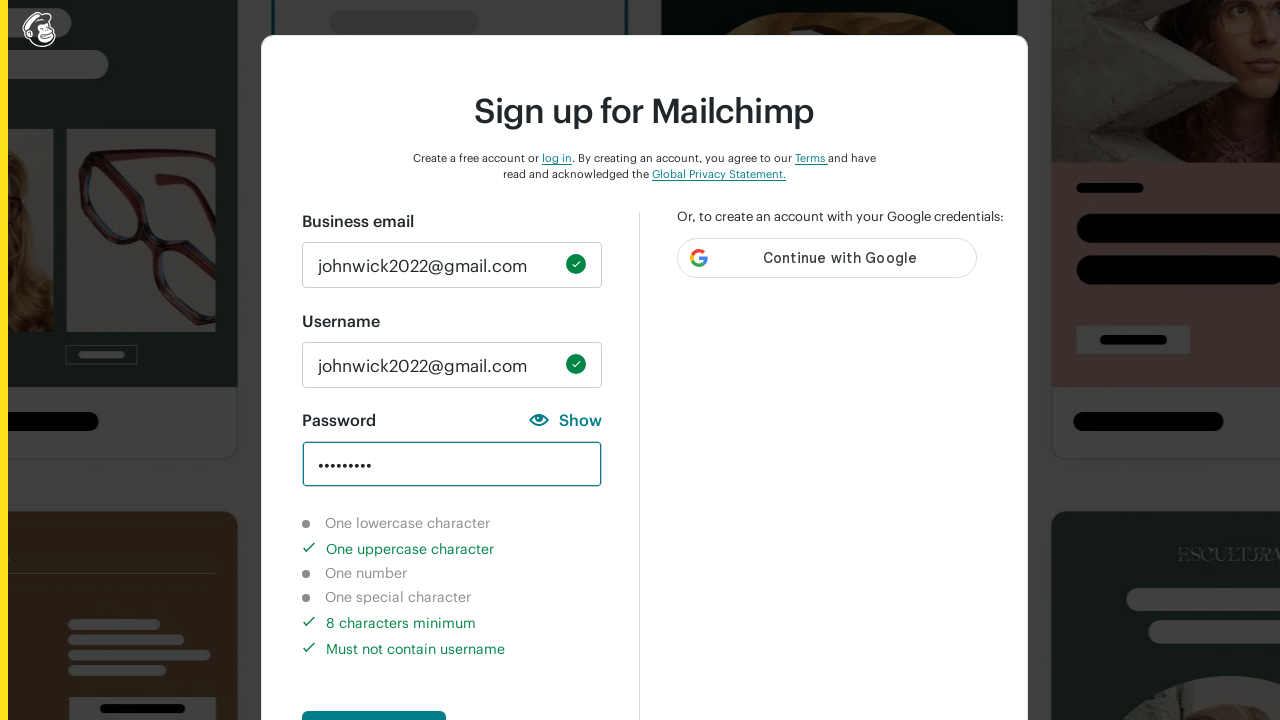

Cleared password field on #new_password
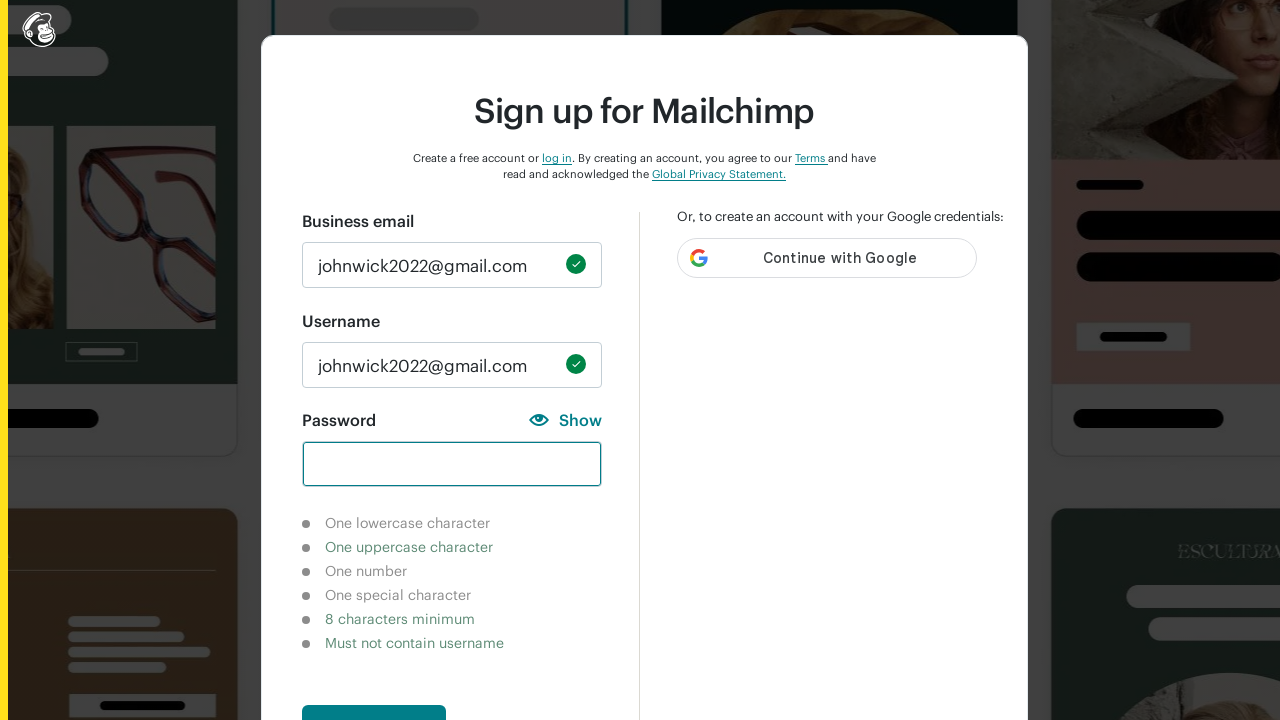

Entered valid password '123ABCabc!@#' meeting all requirements on #new_password
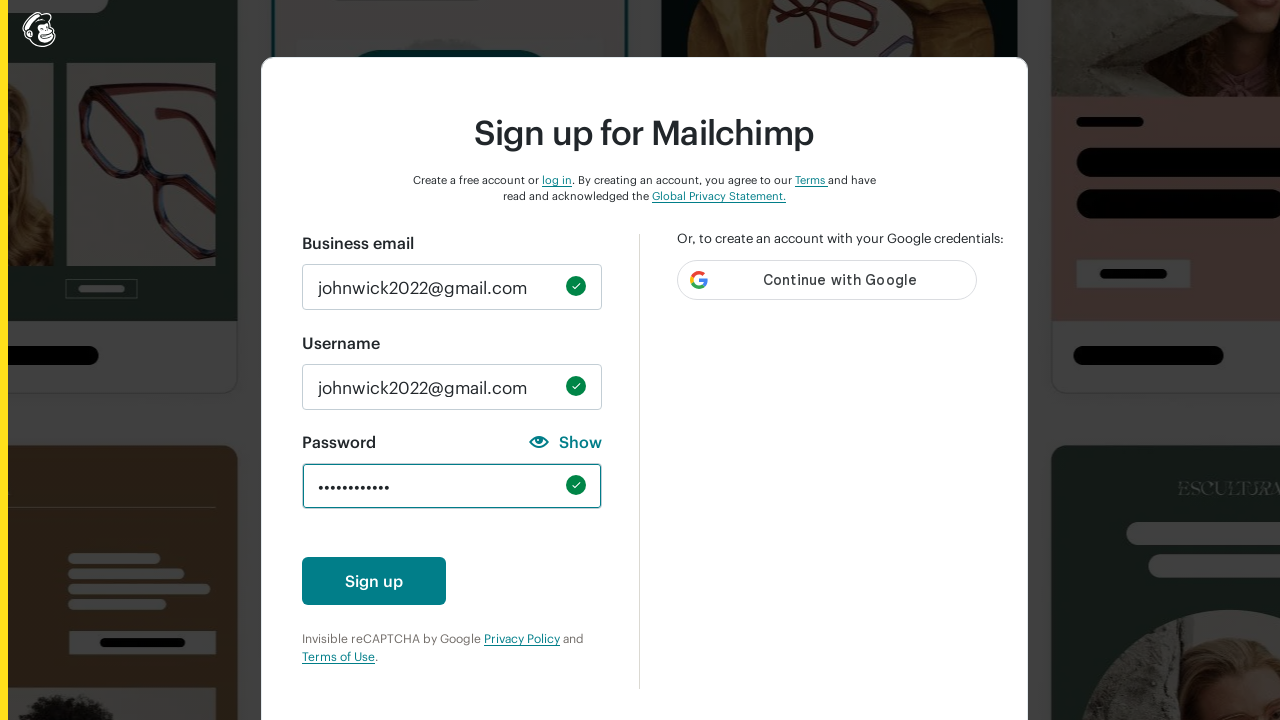

Waited 3 seconds for password strength indicators to update
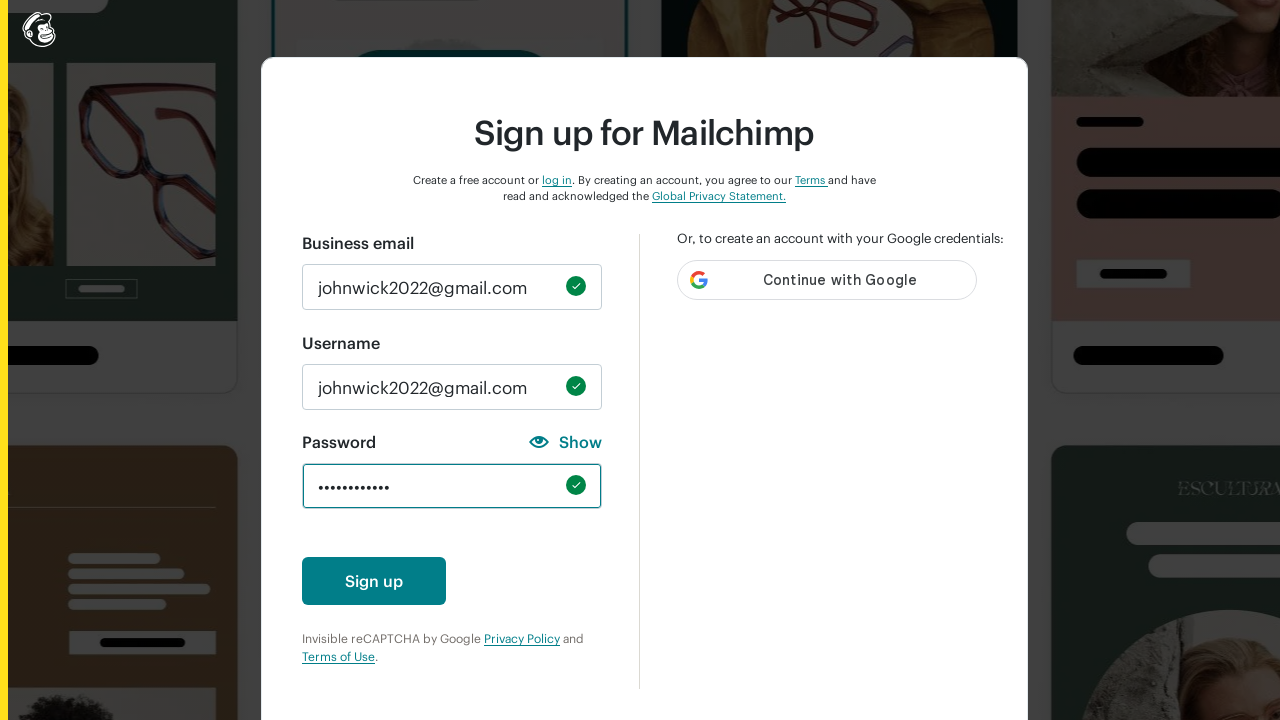

Verified lowercase character validation indicator is hidden (all requirements met)
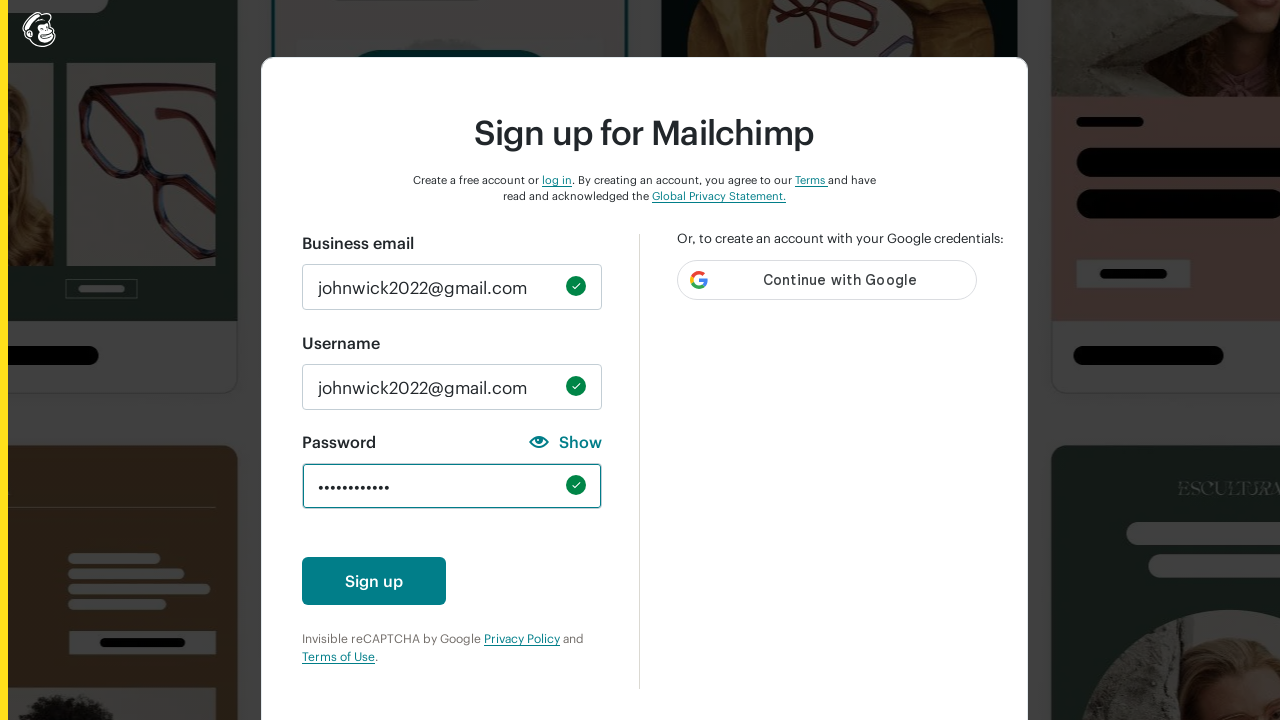

Verified uppercase character validation indicator is hidden (all requirements met)
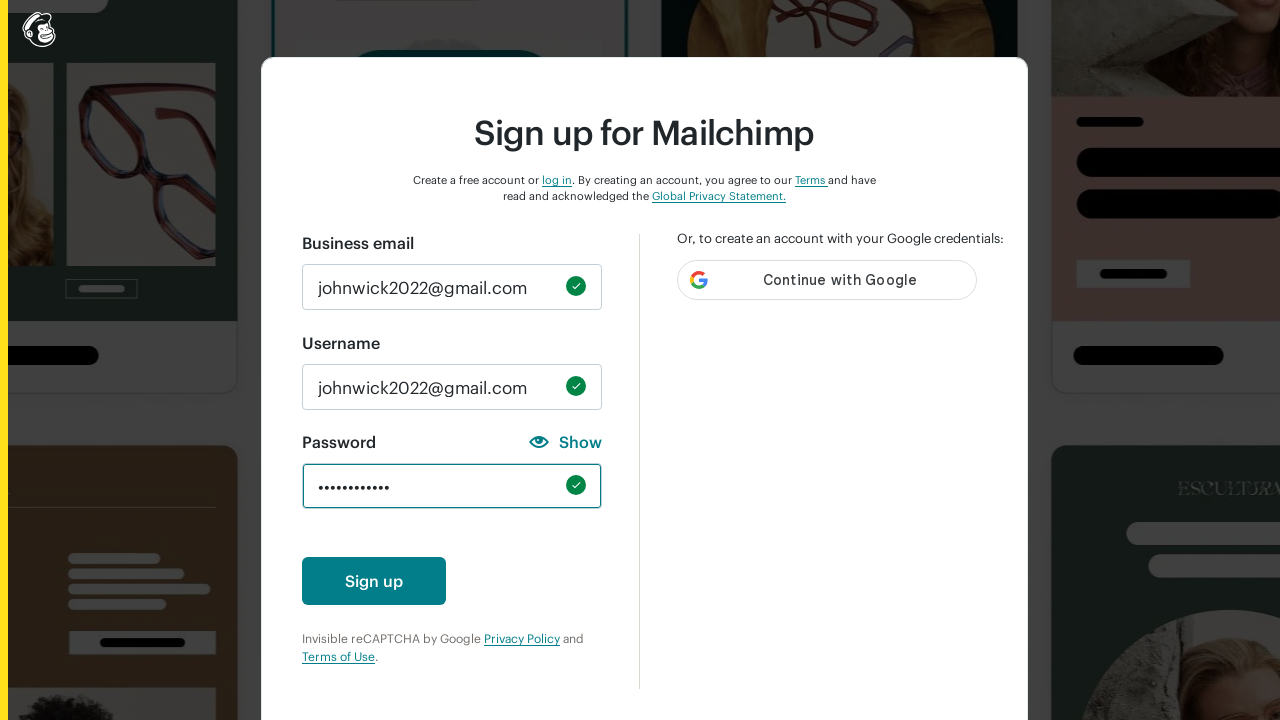

Verified number character validation indicator is hidden (all requirements met)
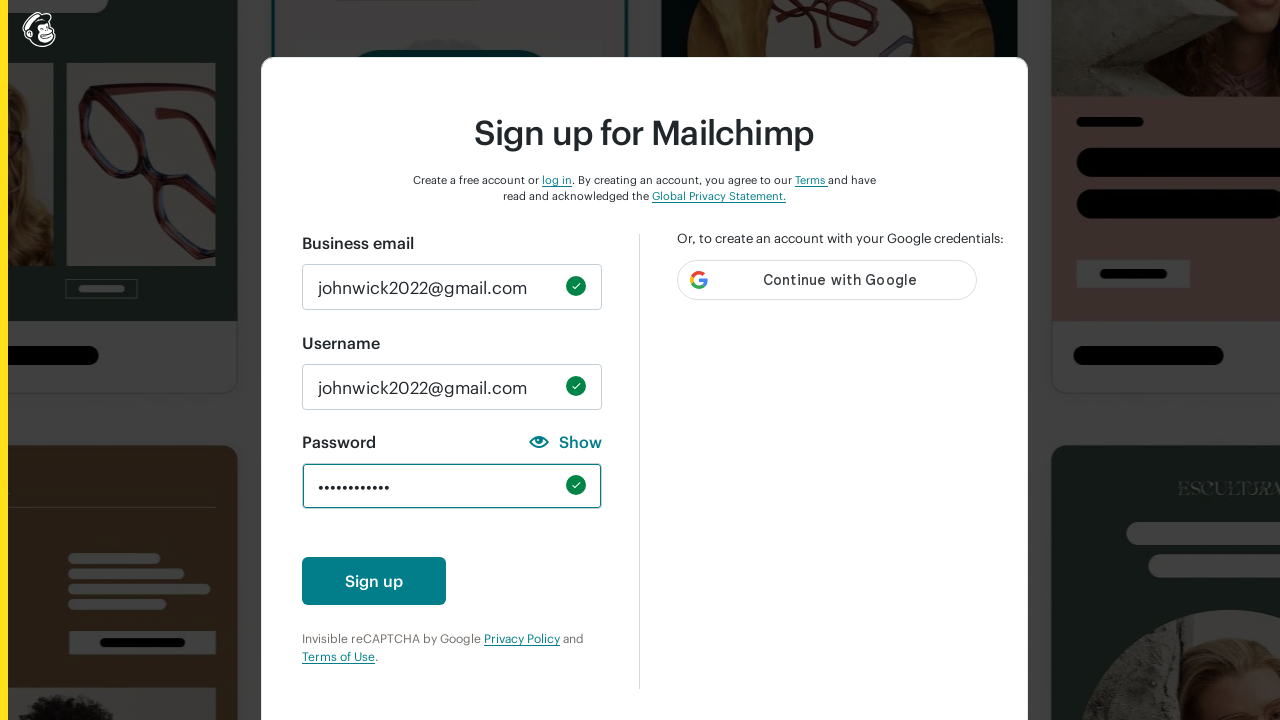

Verified special character validation indicator is hidden (all requirements met)
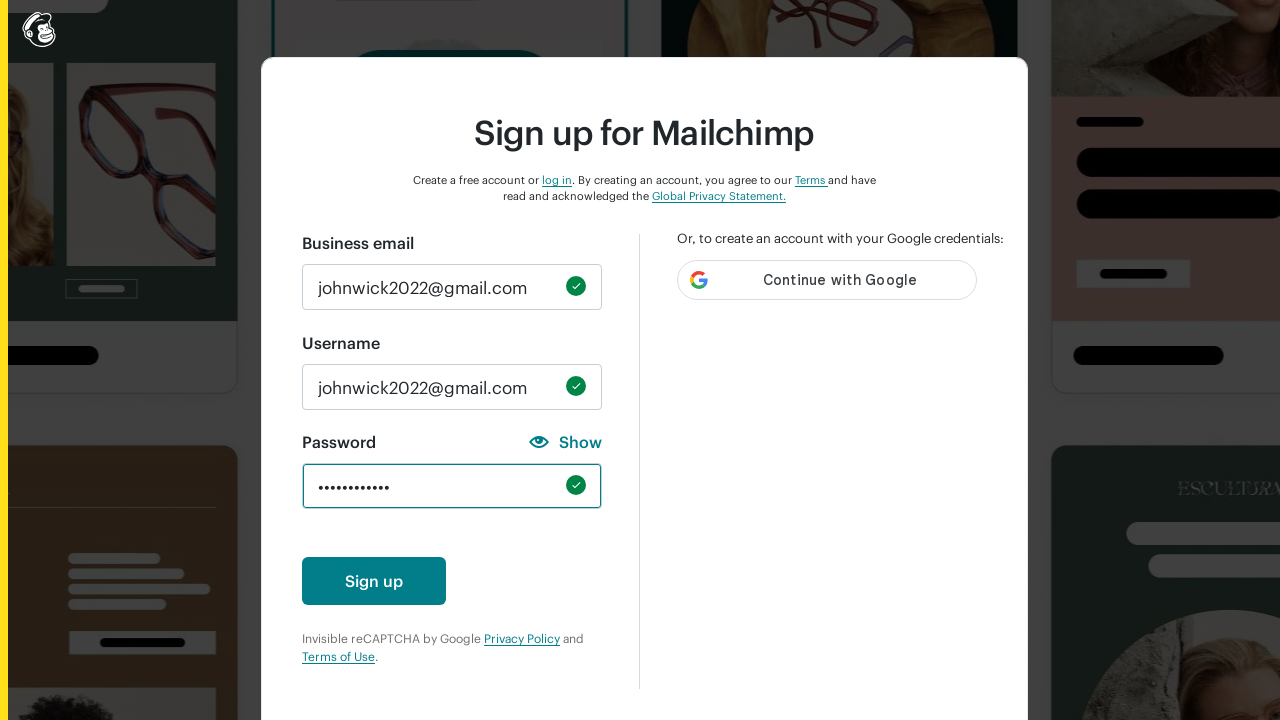

Verified 8-character minimum validation indicator is hidden (all requirements met)
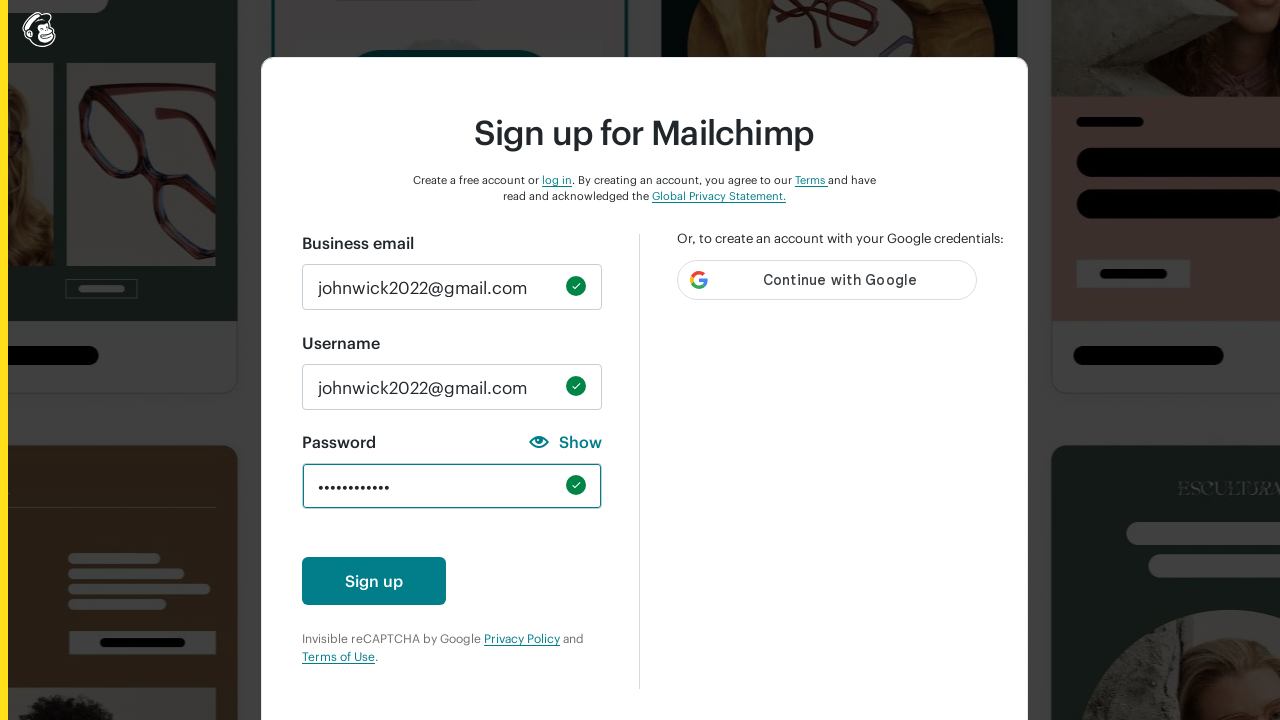

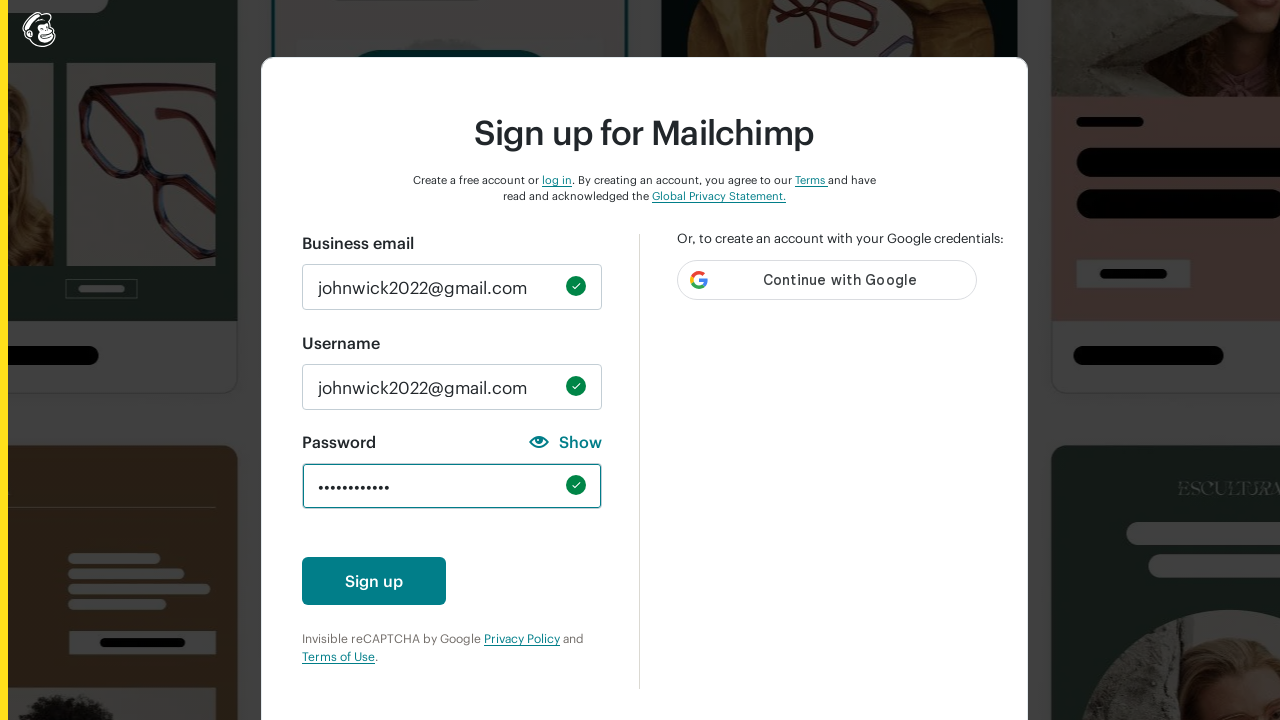